Tests adding multiple specific products to cart on an e-commerce practice site by finding products by name (Capsicum, Brocolli, Cucumber, Pista, Brinjal) and clicking their add-to-cart buttons.

Starting URL: https://rahulshettyacademy.com/seleniumPractise/

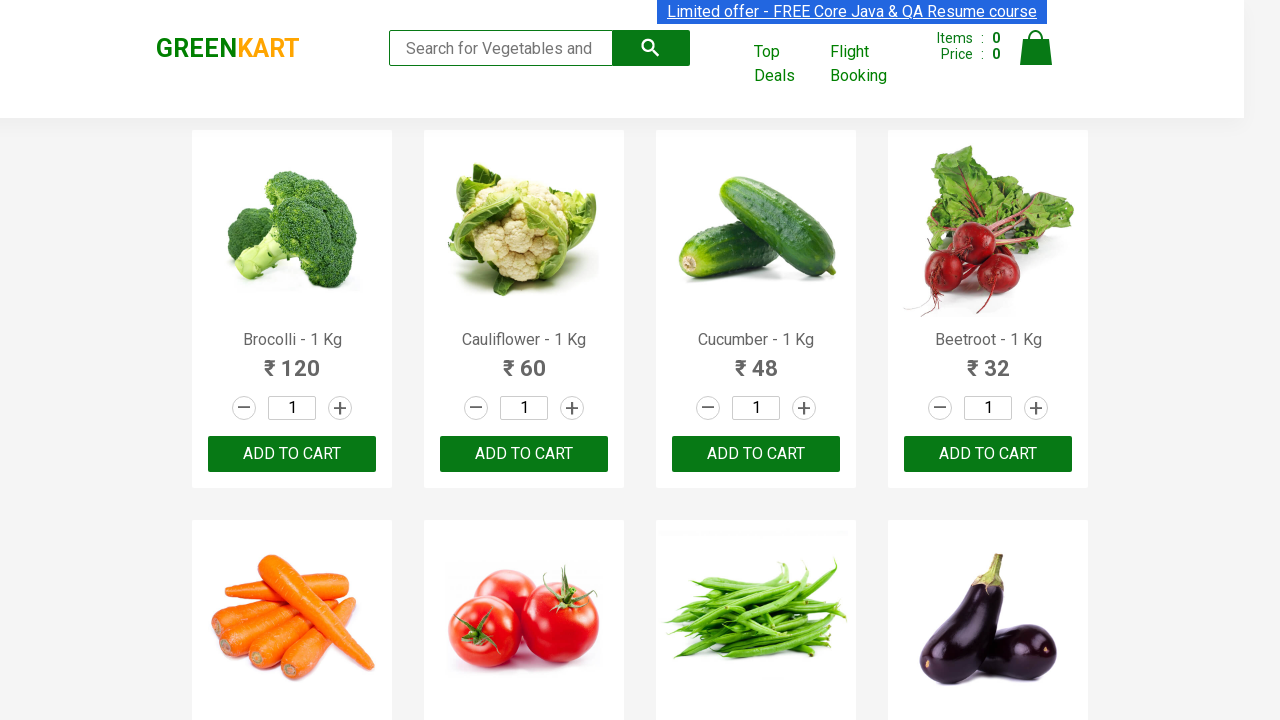

Waited for product names to load
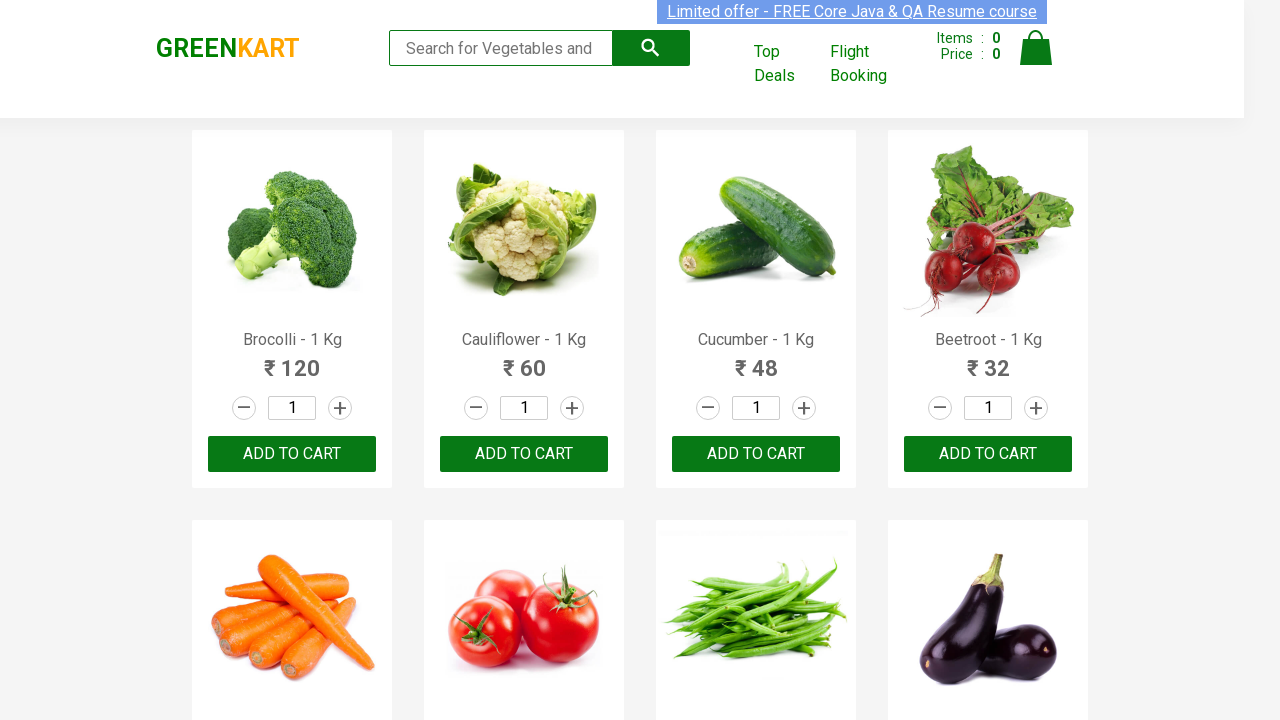

Retrieved all product name elements
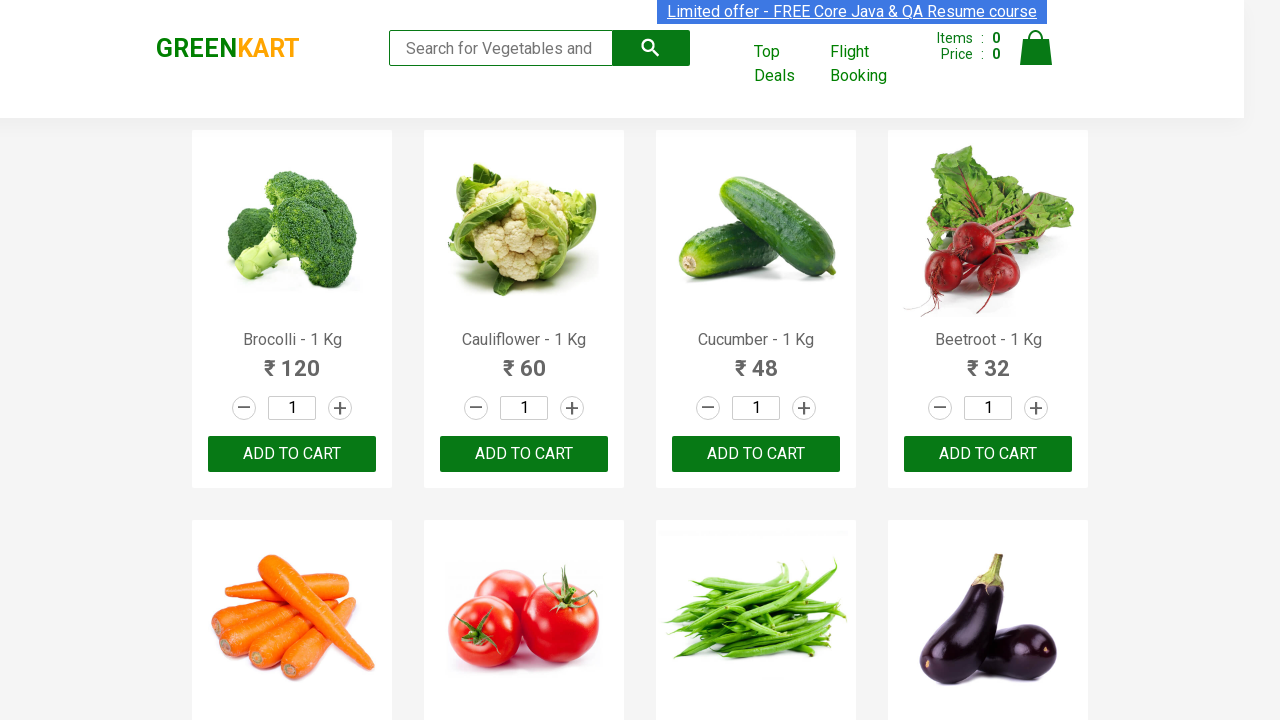

Retrieved product text: Brocolli - 1 Kg
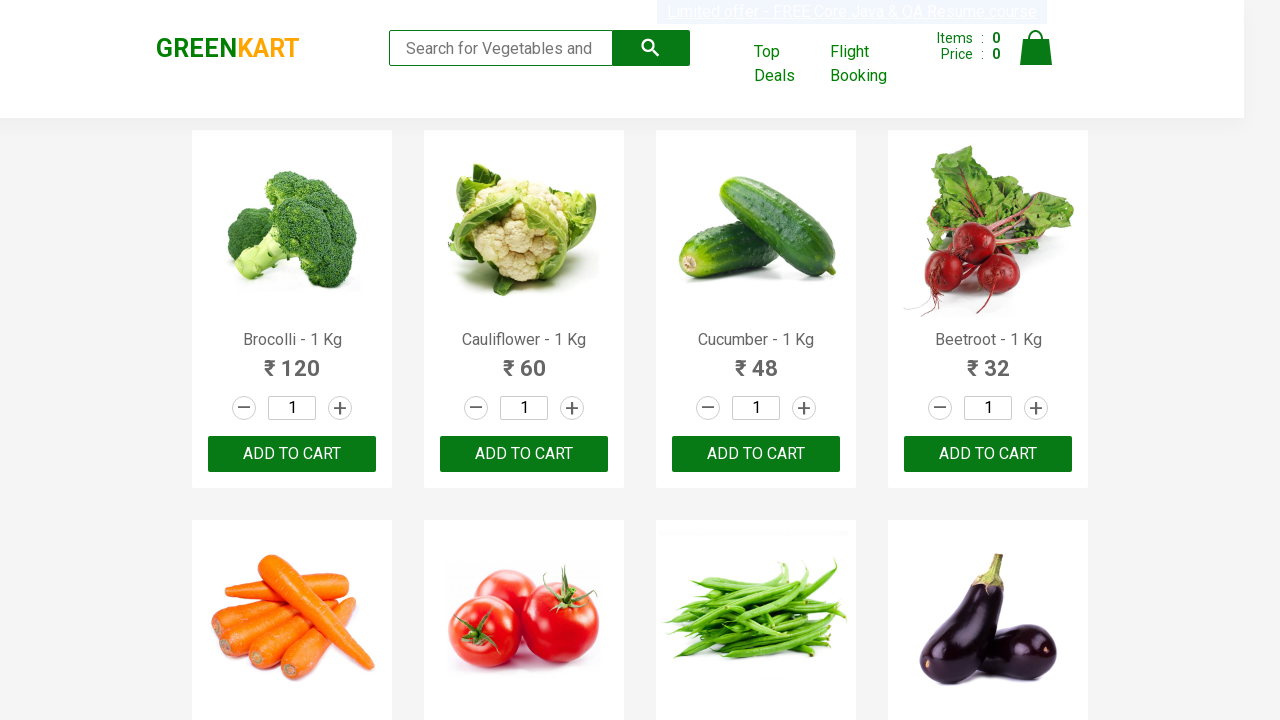

Retrieved add-to-cart buttons for product 0
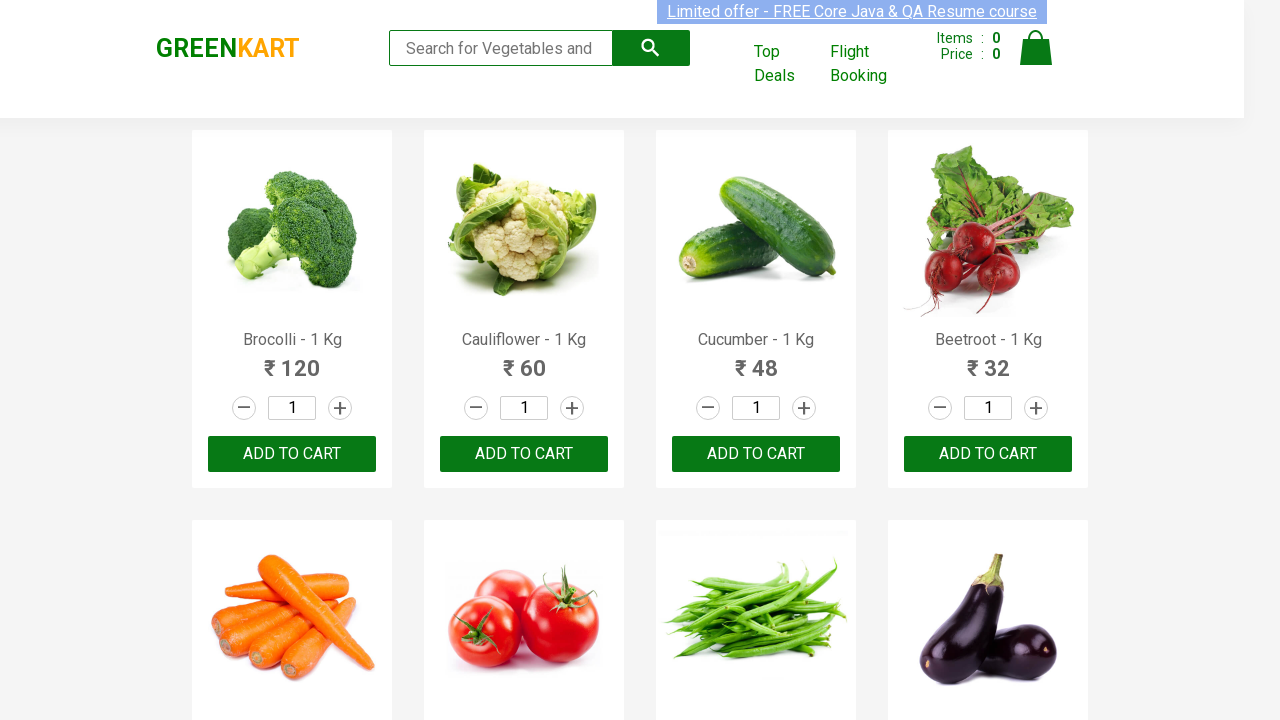

Clicked add-to-cart button for Brocolli at (292, 454) on div.product-action button >> nth=0
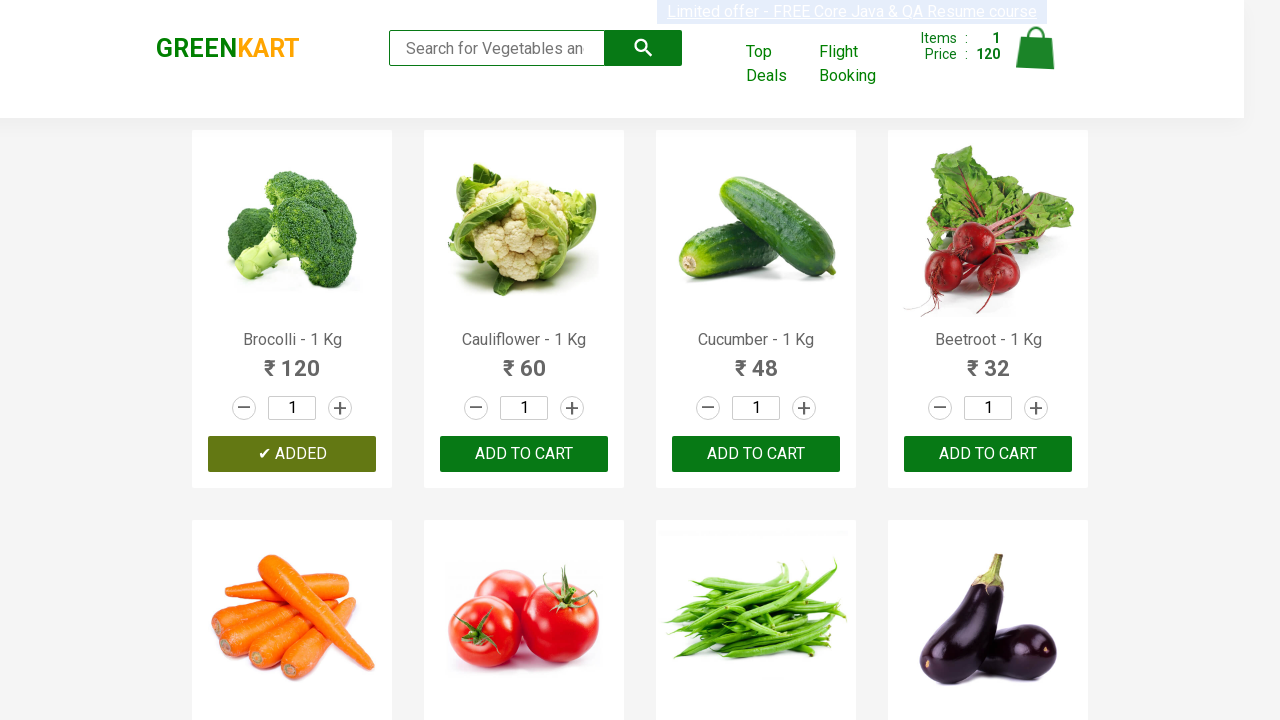

Waited 300ms for UI to update after adding to cart
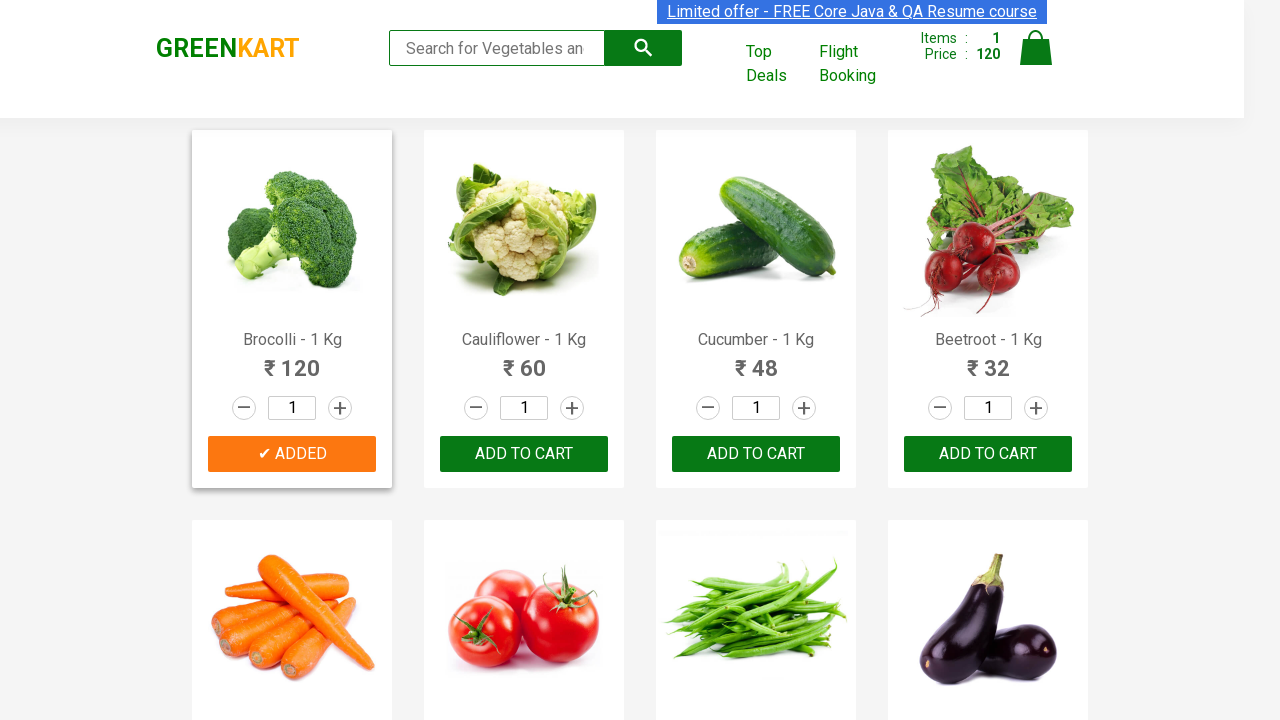

Retrieved product text: Cauliflower - 1 Kg
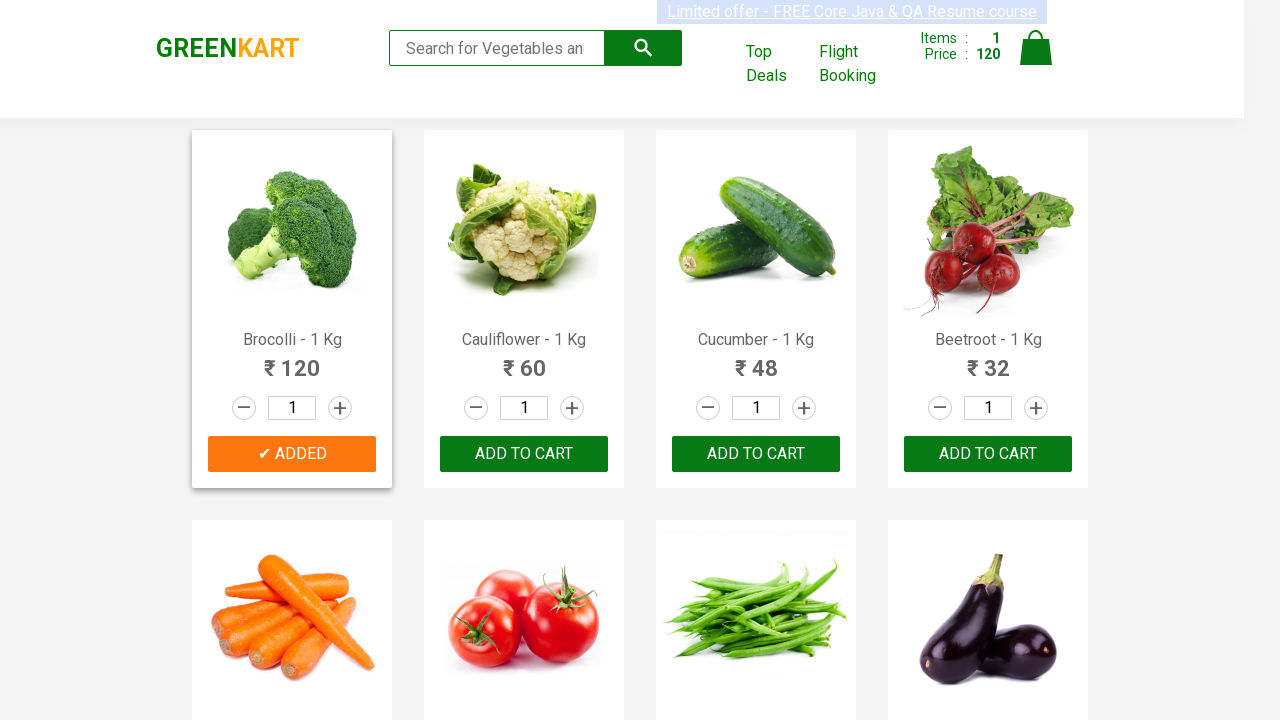

Retrieved product text: Cucumber - 1 Kg
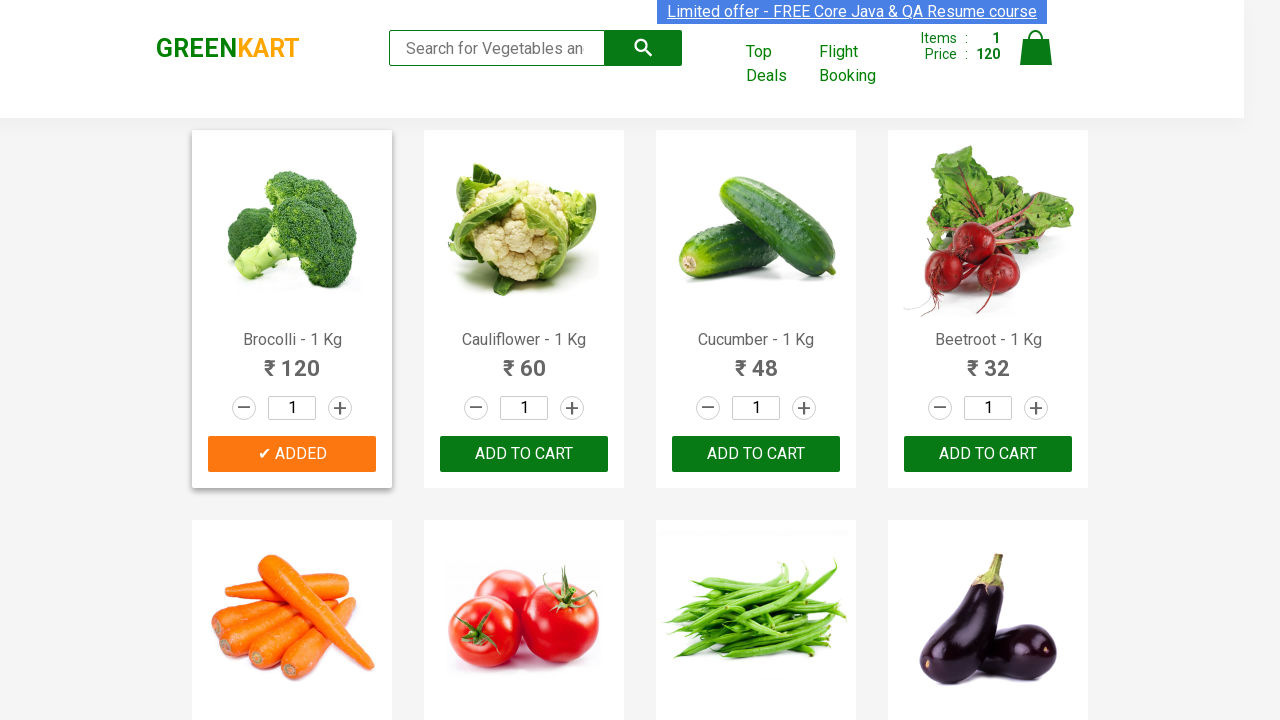

Retrieved add-to-cart buttons for product 2
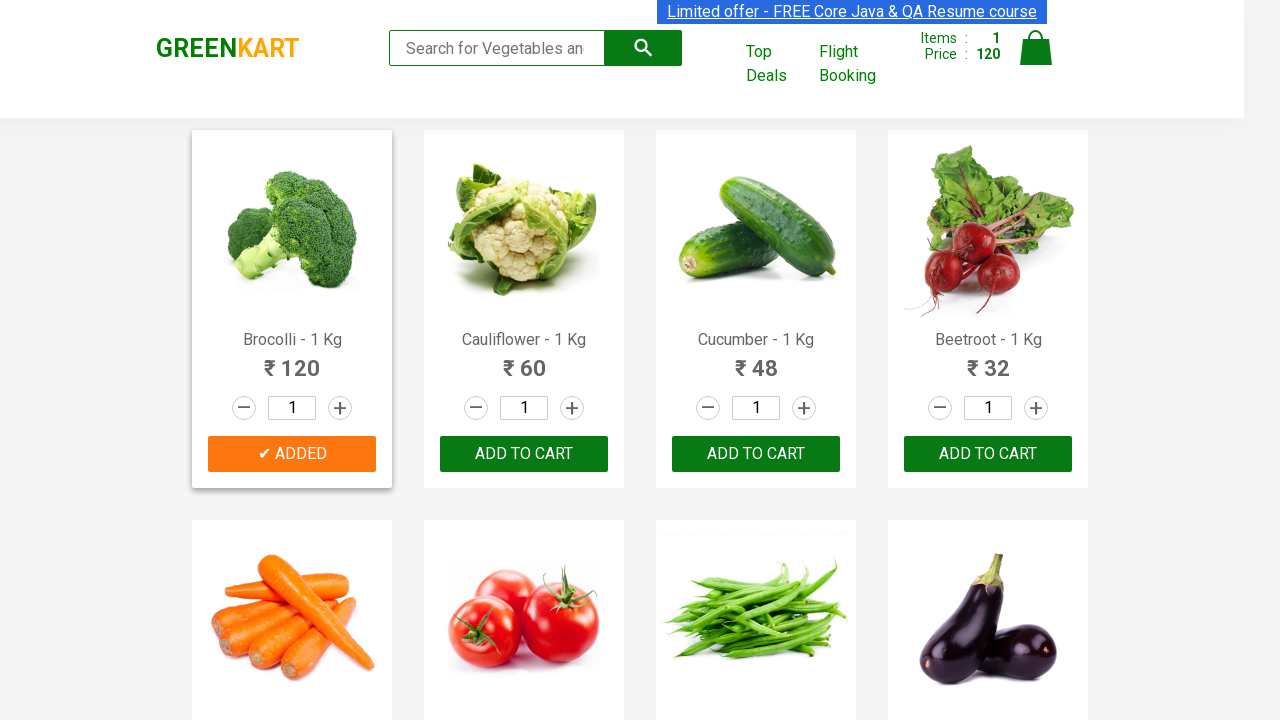

Clicked add-to-cart button for Cucumber at (756, 454) on div.product-action button >> nth=2
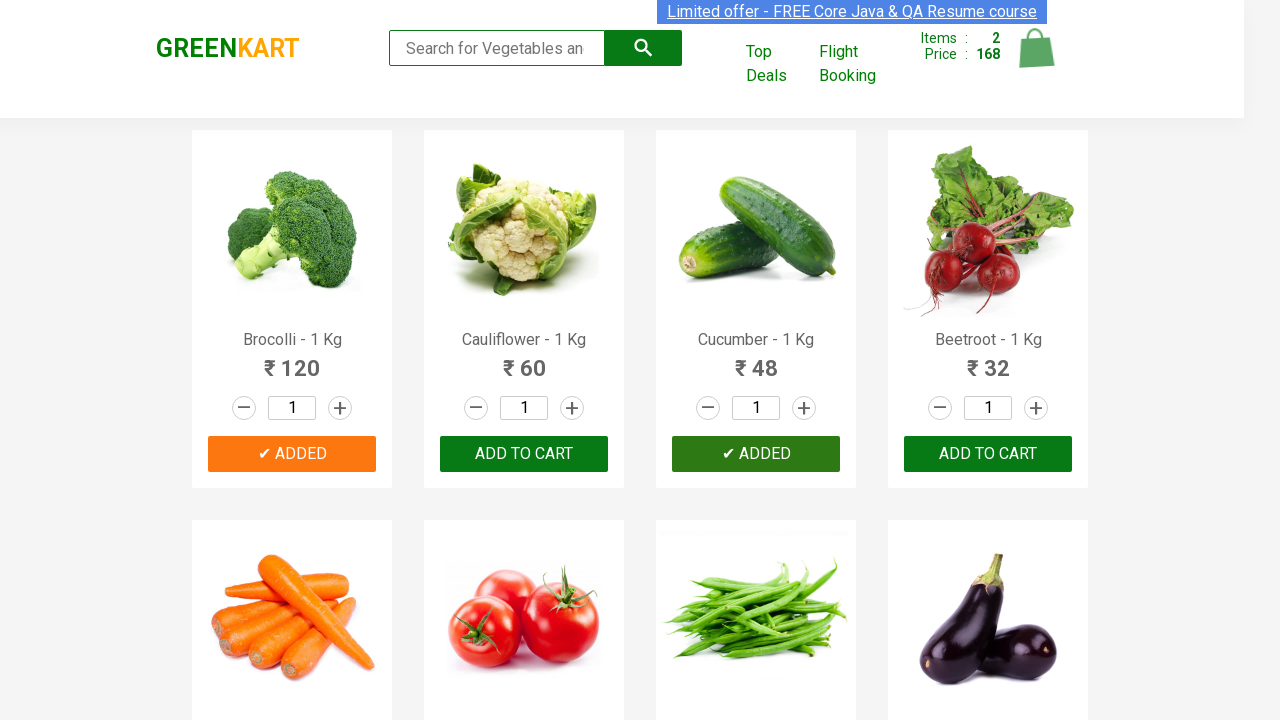

Waited 300ms for UI to update after adding to cart
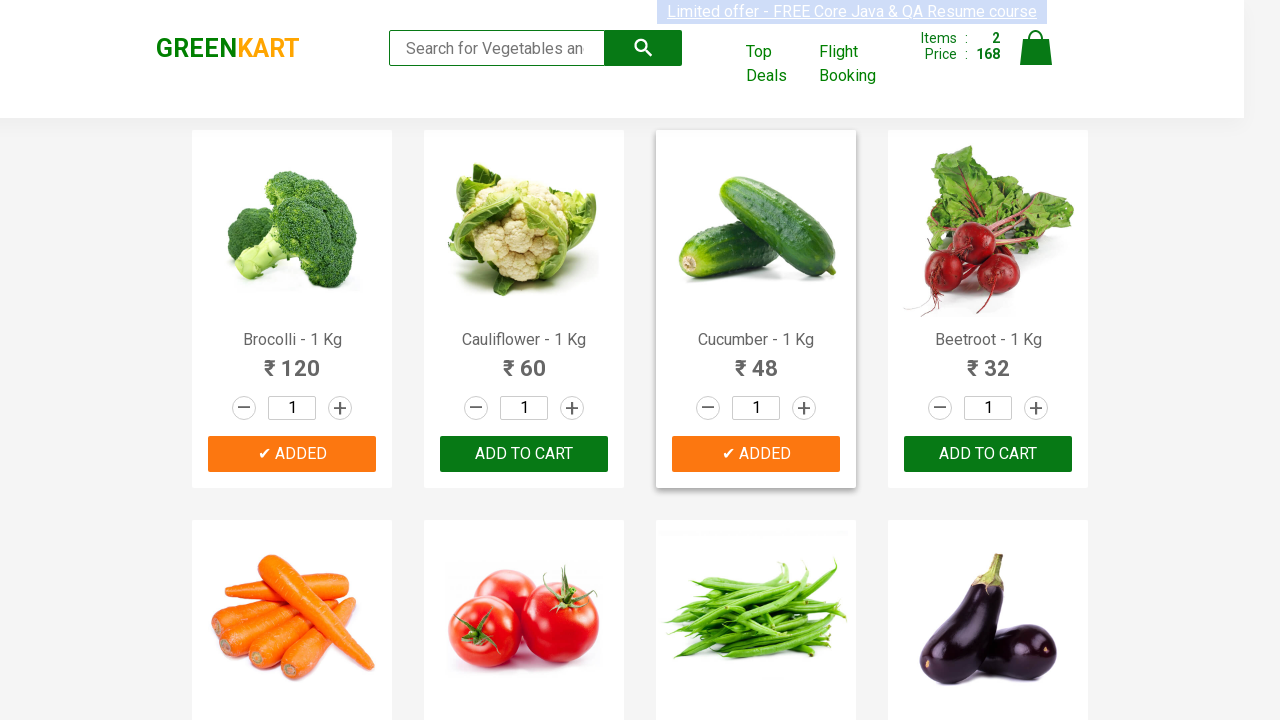

Retrieved product text: Beetroot - 1 Kg
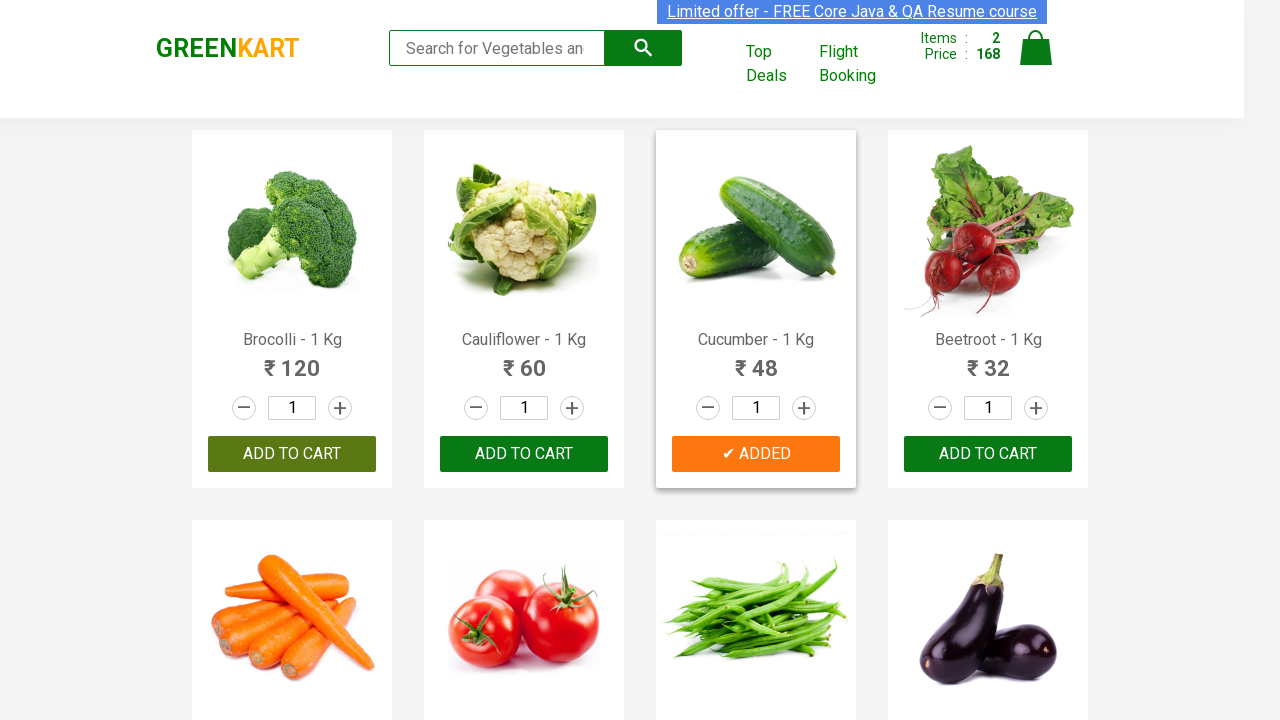

Retrieved product text: Carrot - 1 Kg
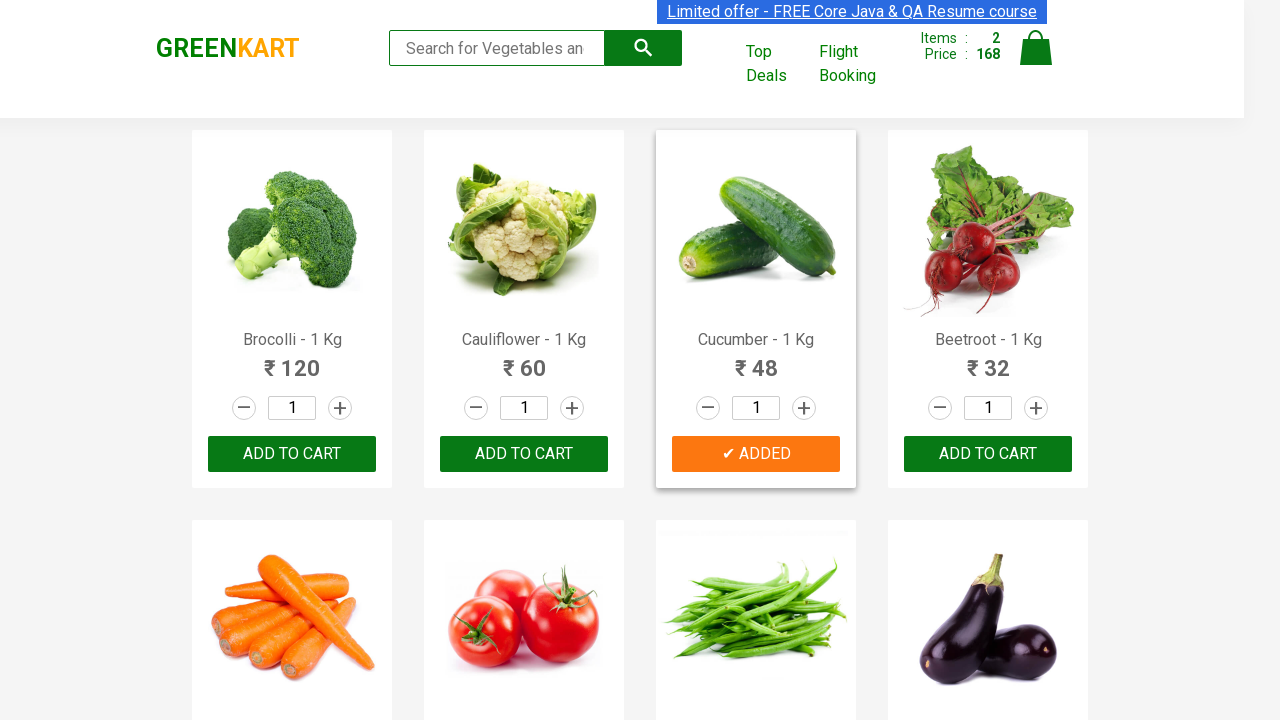

Retrieved product text: Tomato - 1 Kg
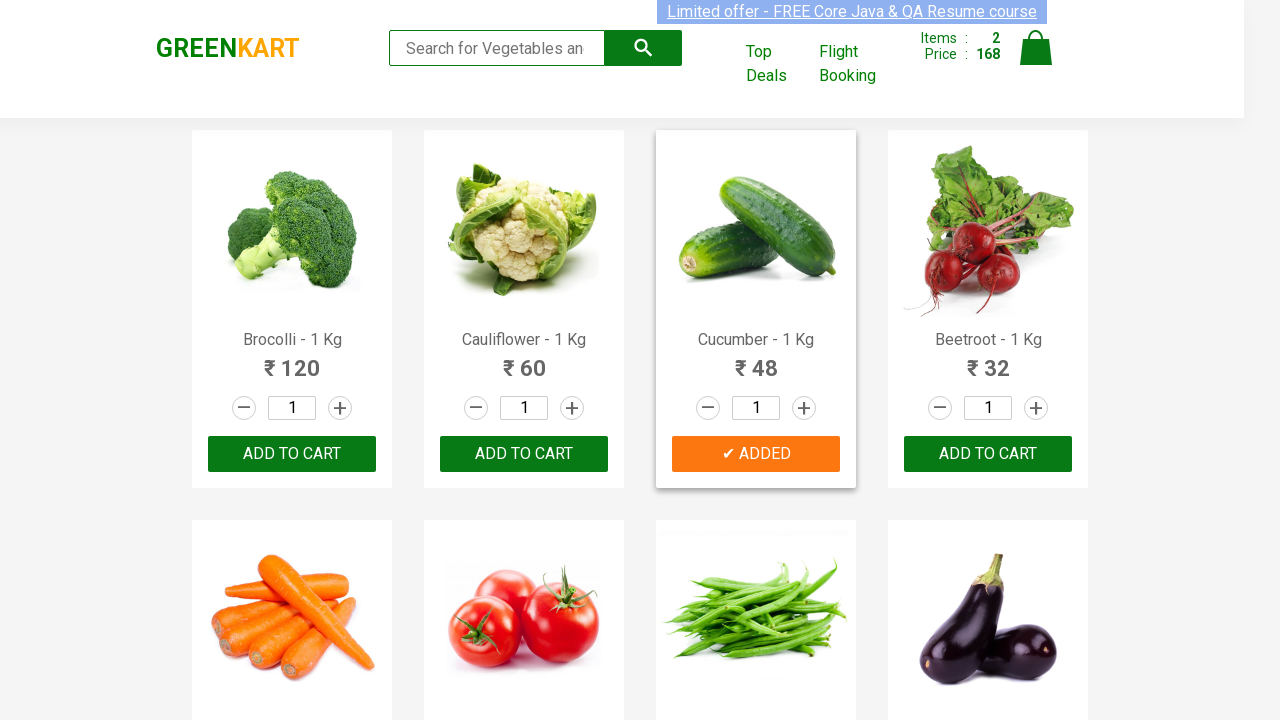

Retrieved product text: Beans - 1 Kg
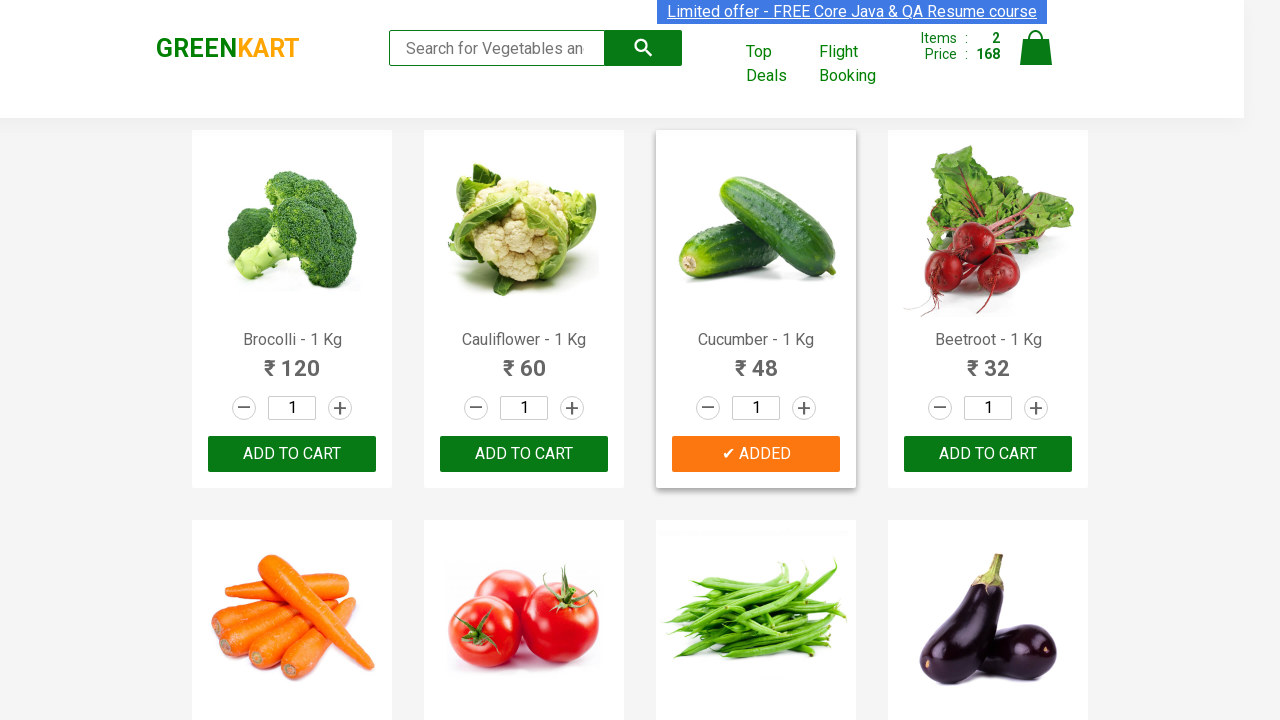

Retrieved product text: Brinjal - 1 Kg
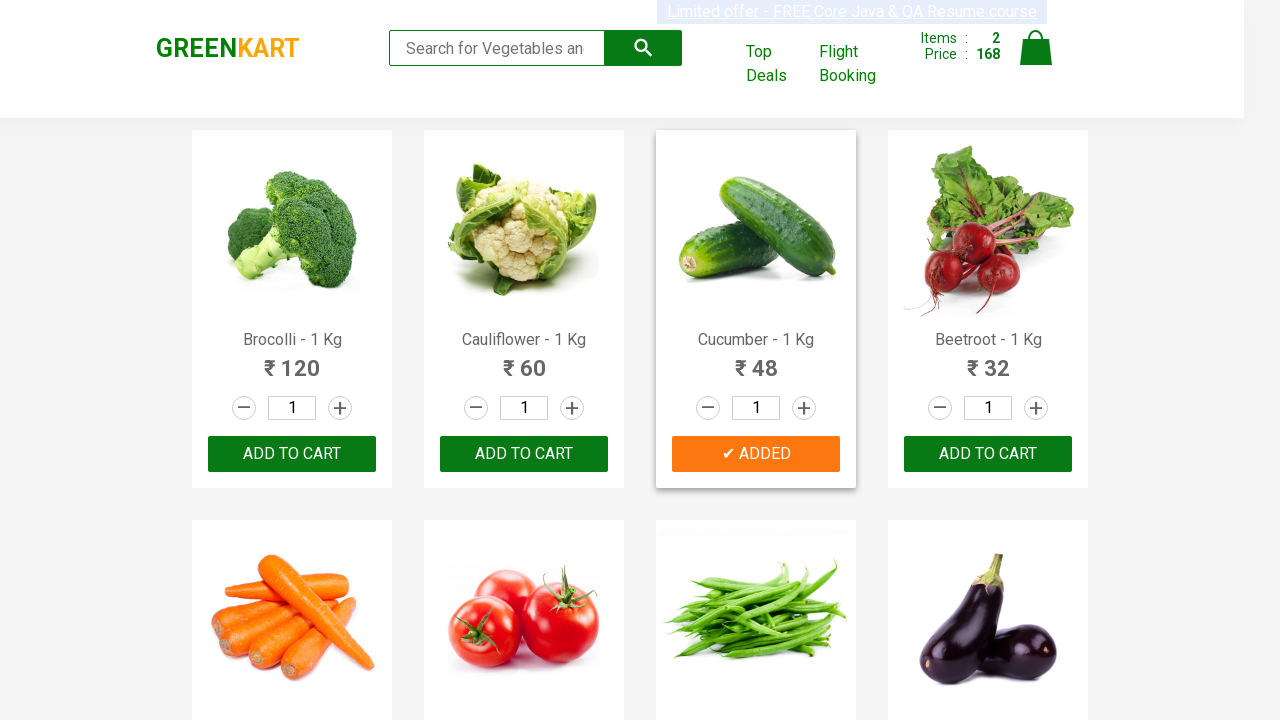

Retrieved add-to-cart buttons for product 7
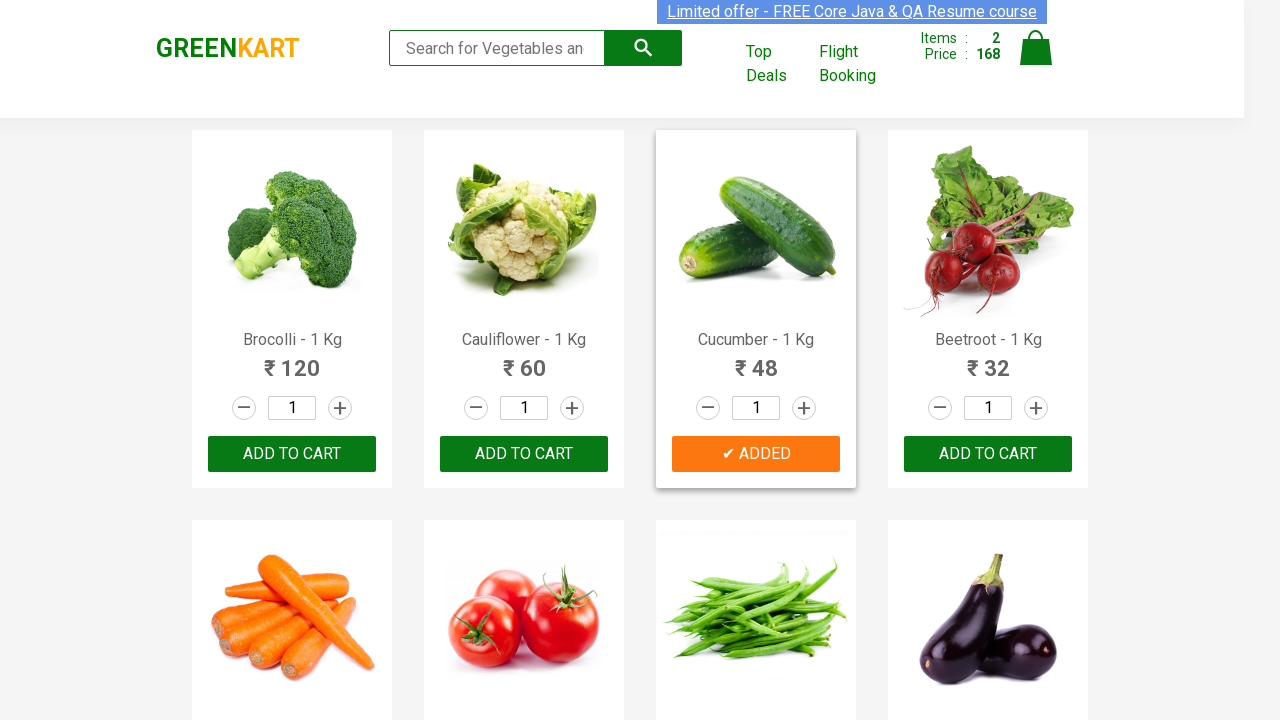

Clicked add-to-cart button for Brinjal at (988, 360) on div.product-action button >> nth=7
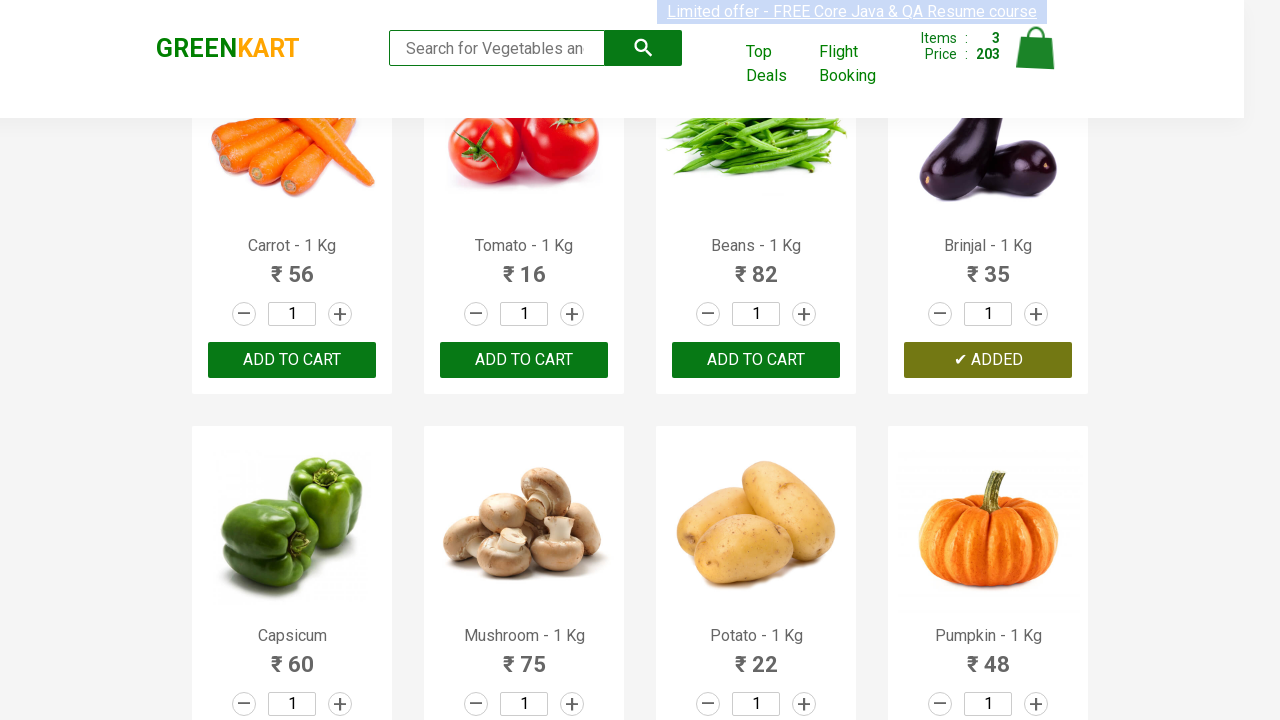

Waited 300ms for UI to update after adding to cart
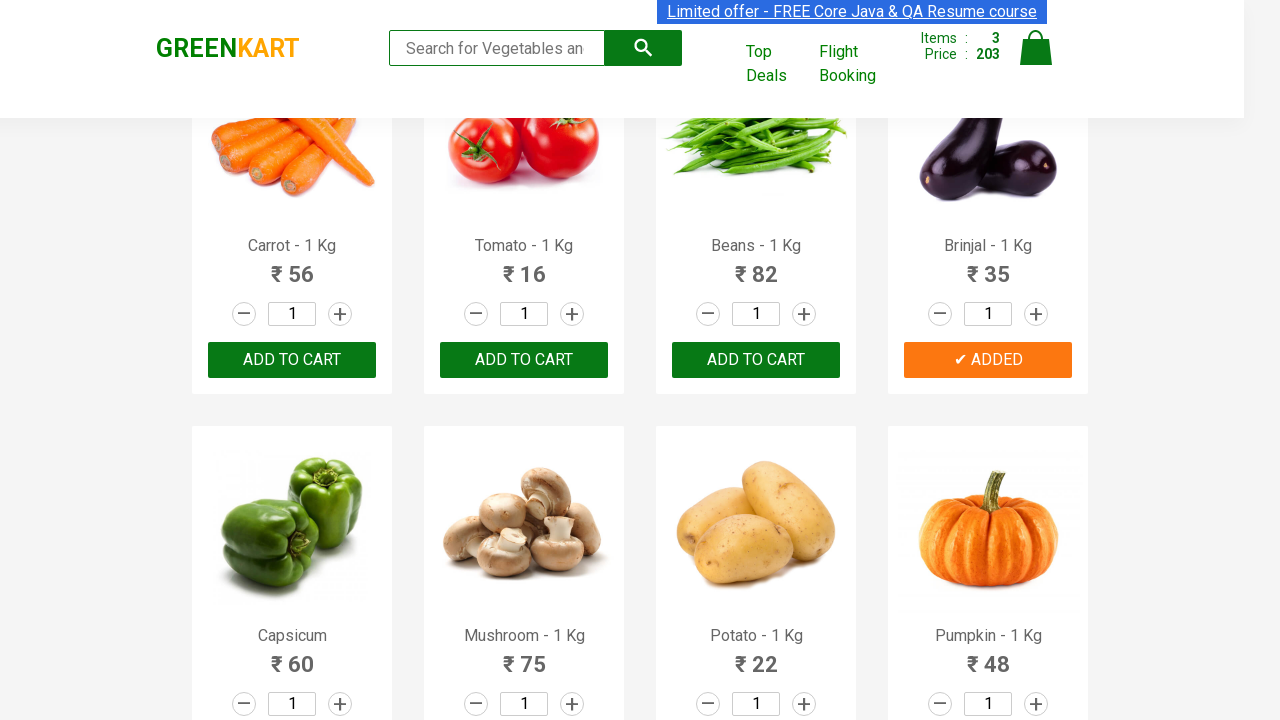

Retrieved product text: Capsicum
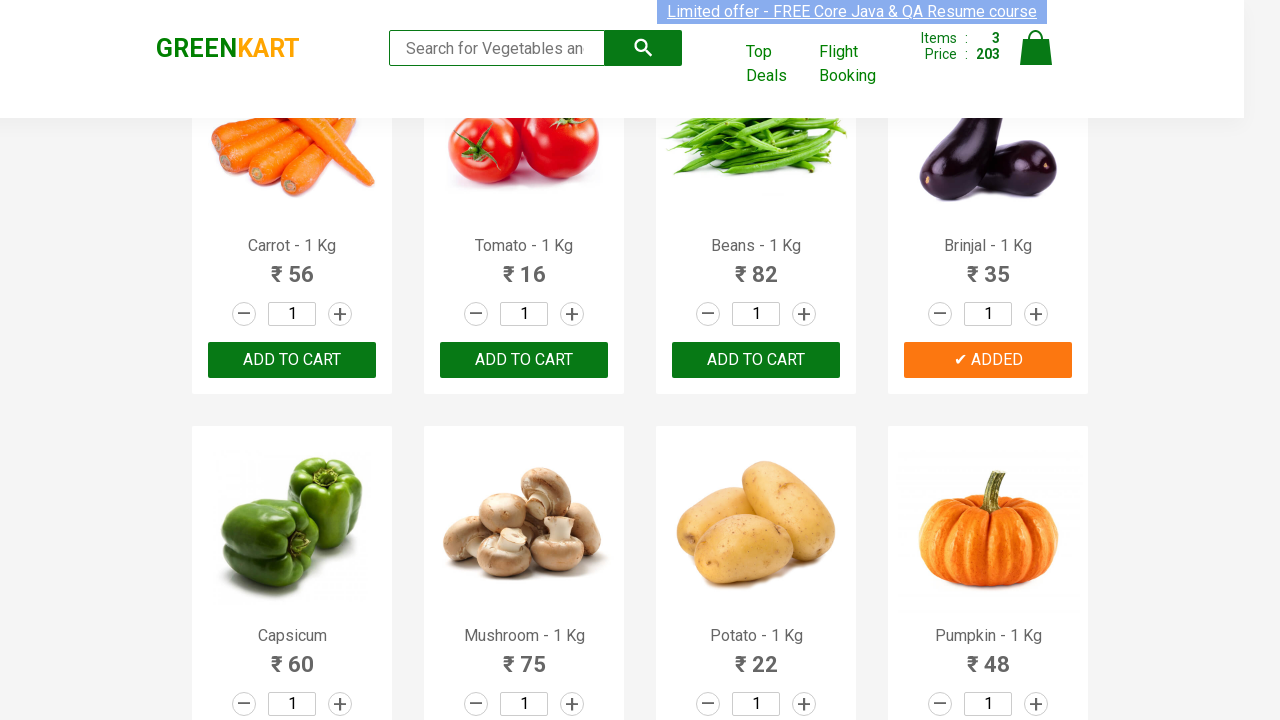

Retrieved add-to-cart buttons for product 8
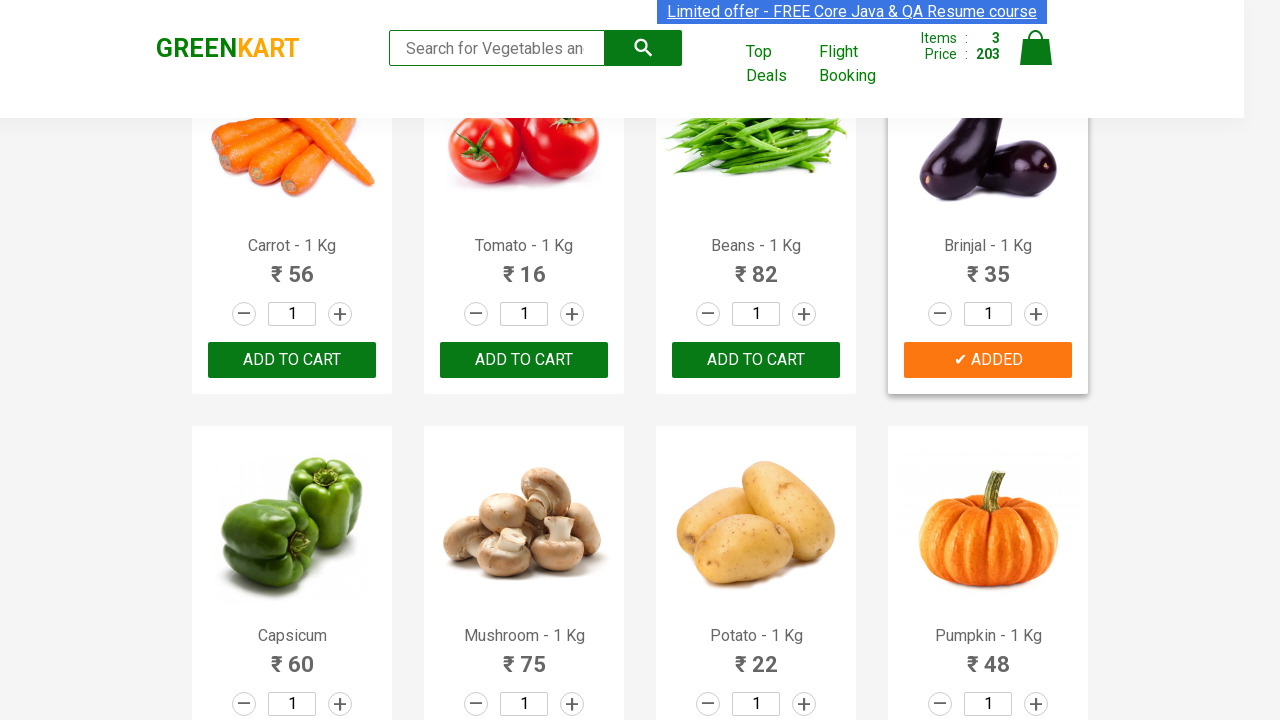

Clicked add-to-cart button for Capsicum at (292, 360) on div.product-action button >> nth=8
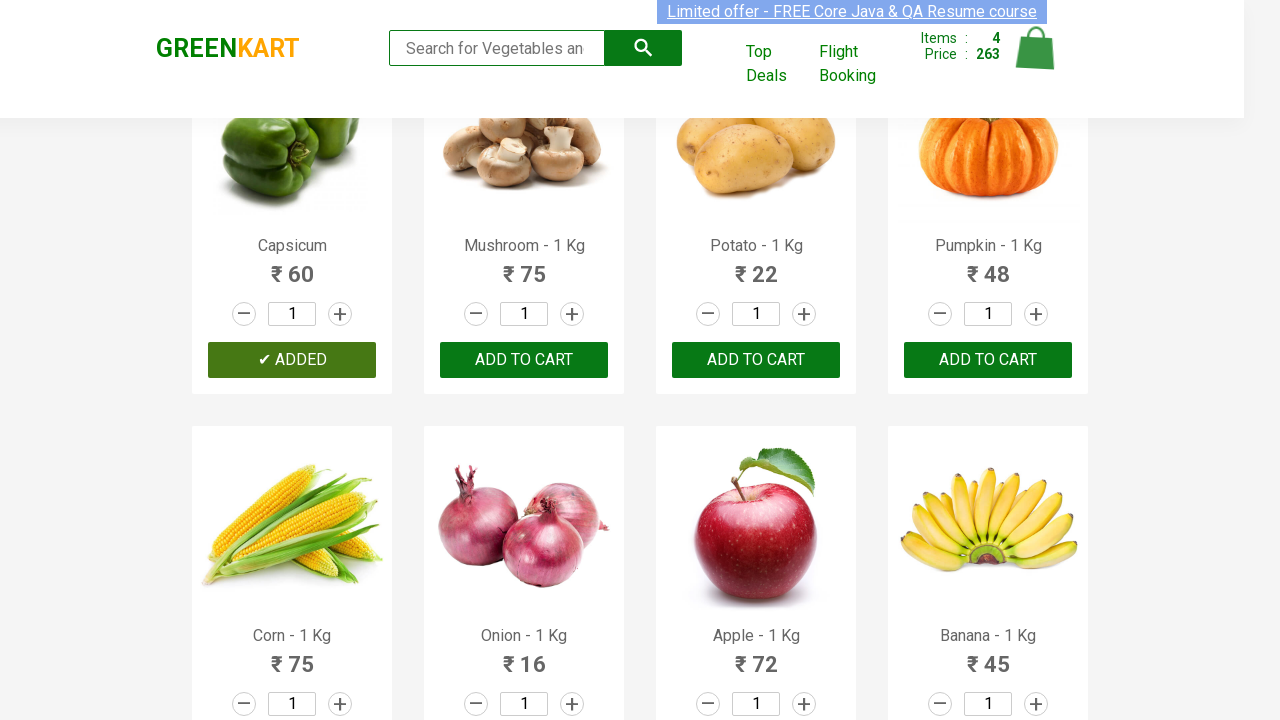

Waited 300ms for UI to update after adding to cart
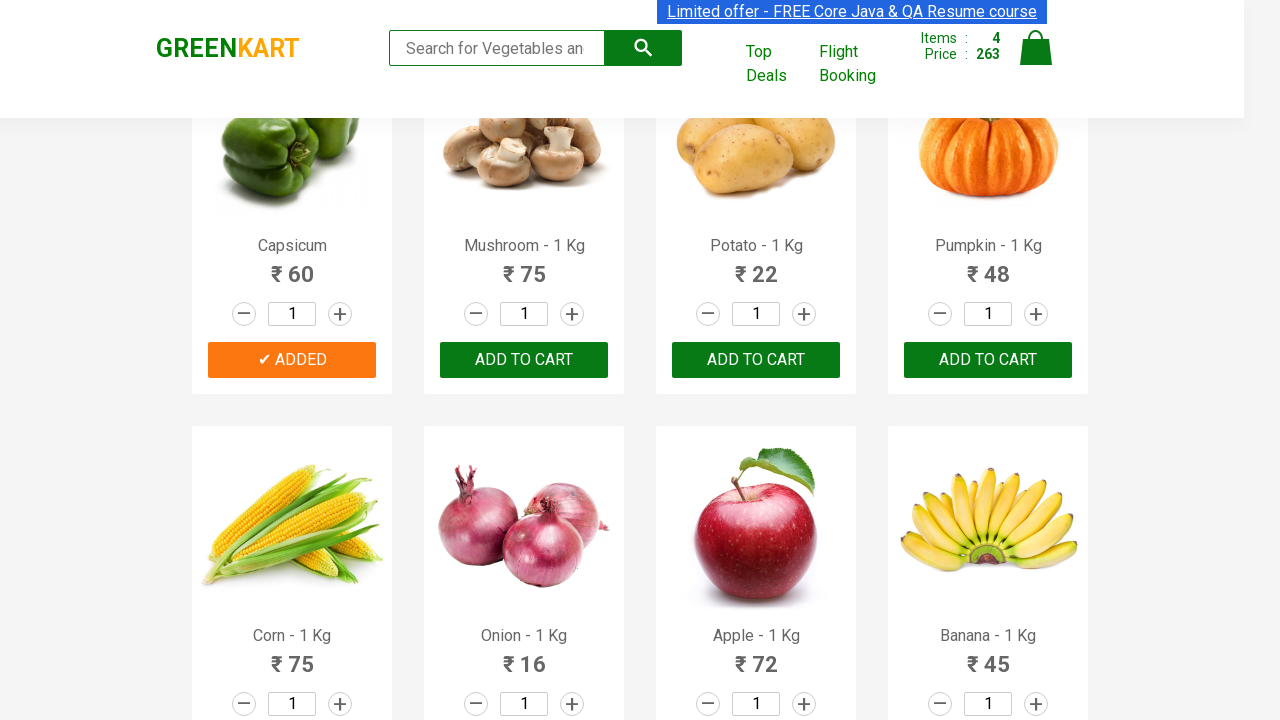

Retrieved product text: Mushroom - 1 Kg
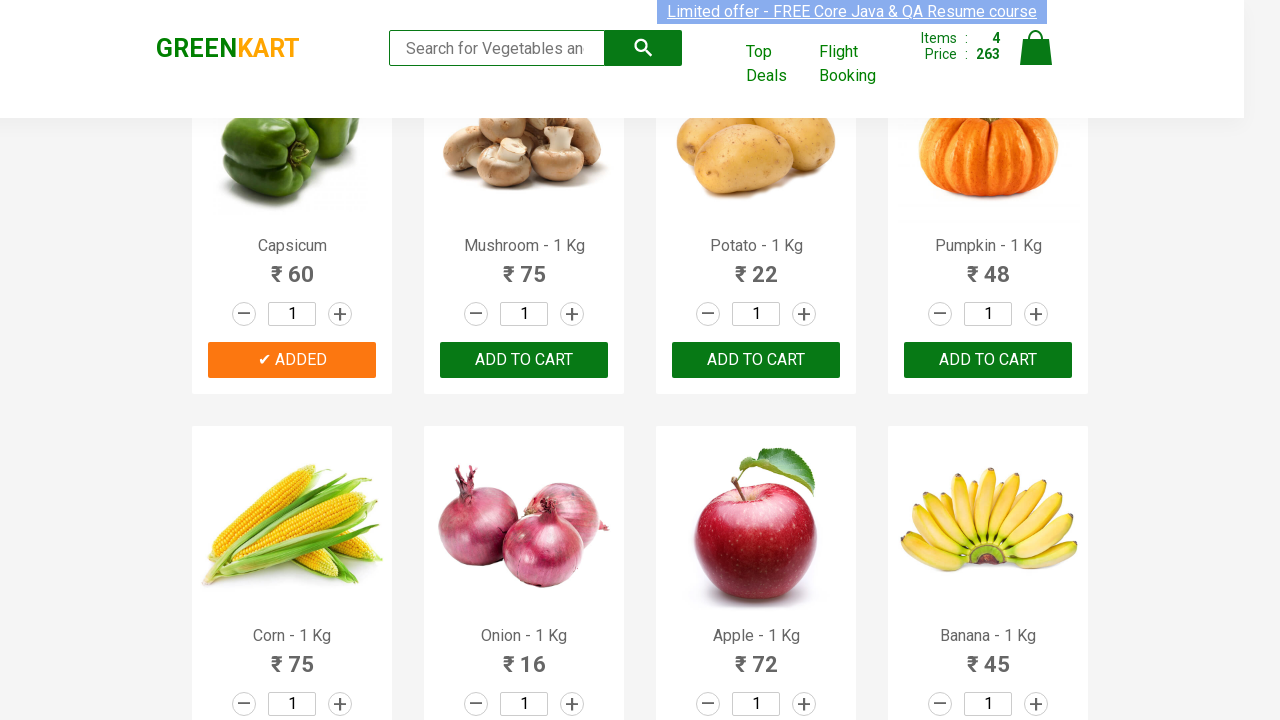

Retrieved product text: Potato - 1 Kg
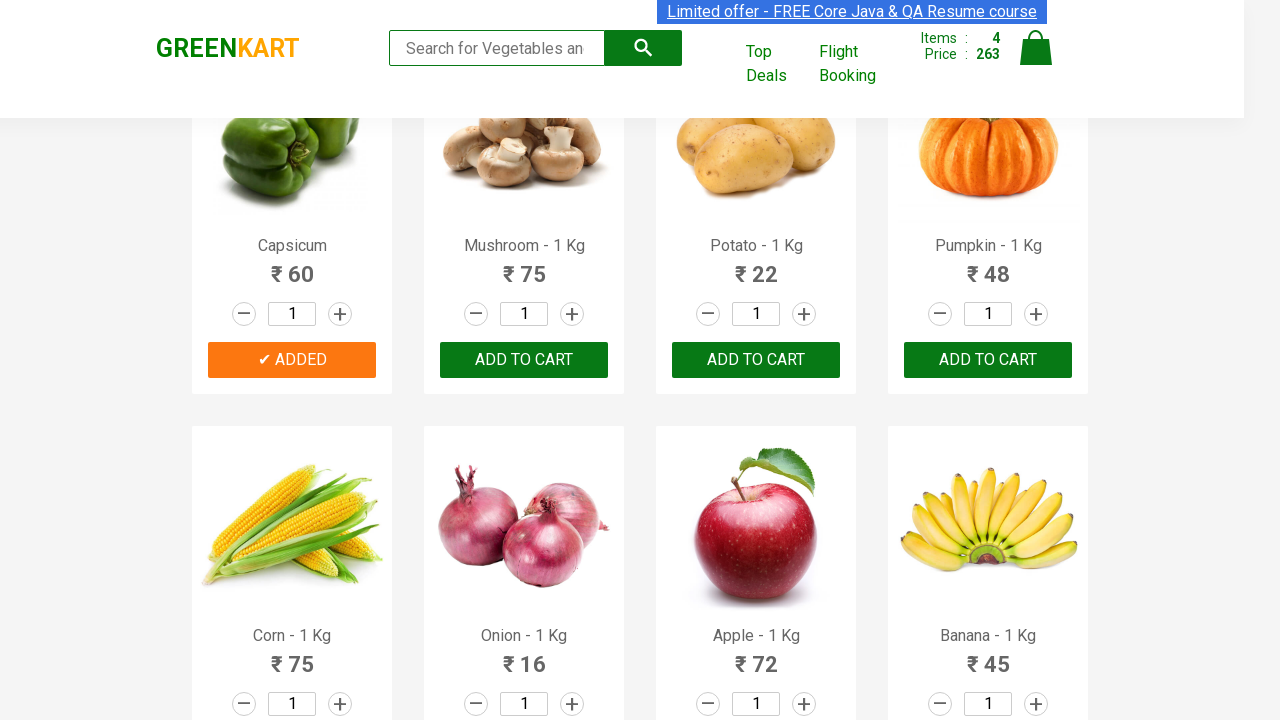

Retrieved product text: Pumpkin - 1 Kg
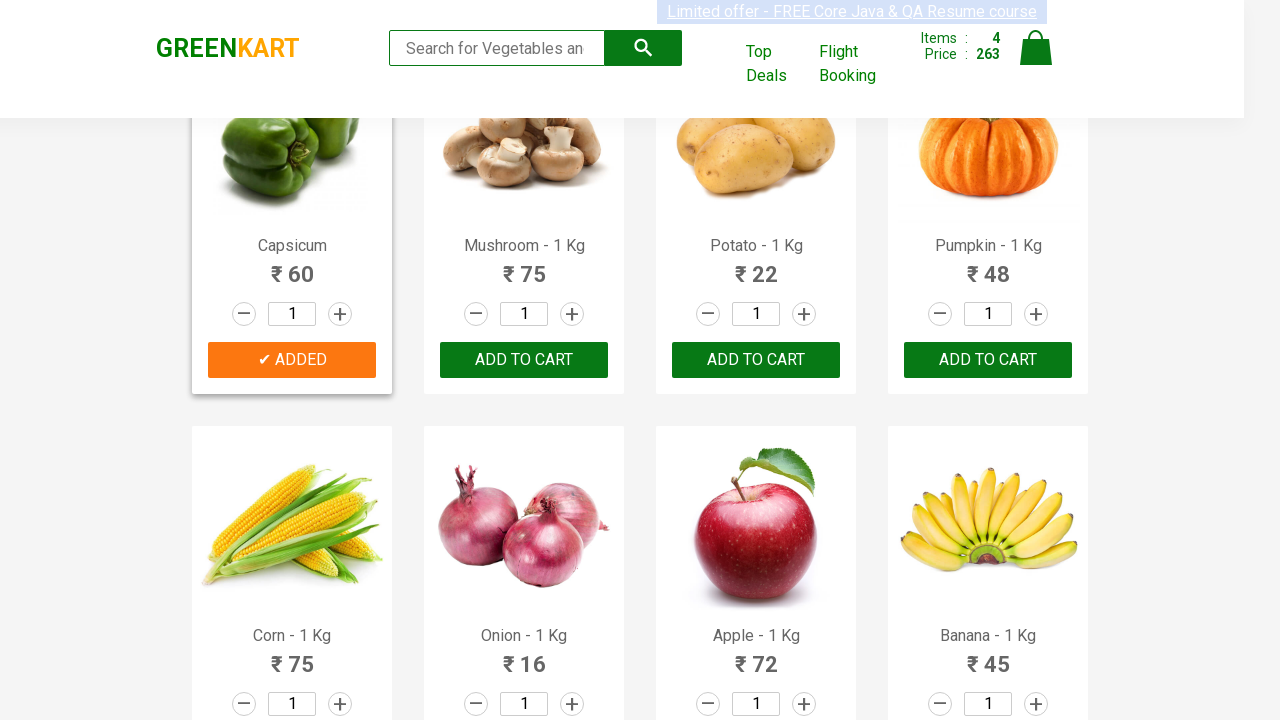

Retrieved product text: Corn - 1 Kg
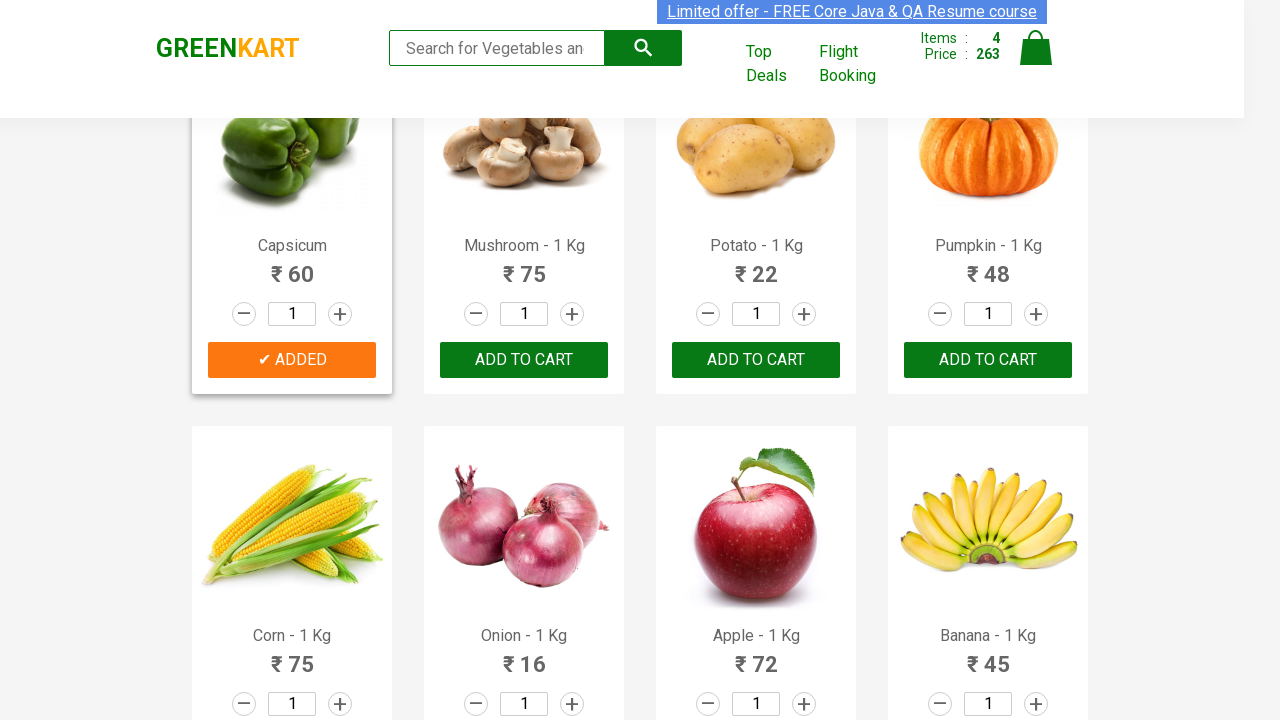

Retrieved product text: Onion - 1 Kg
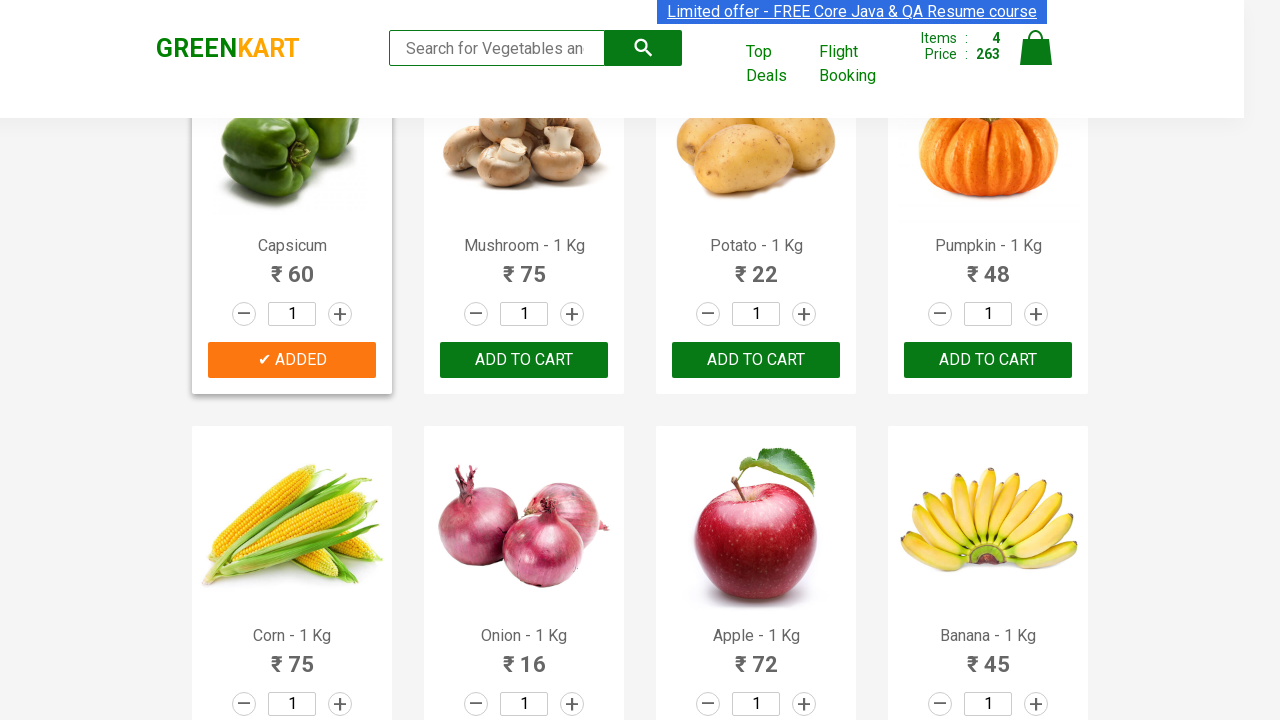

Retrieved product text: Apple - 1 Kg
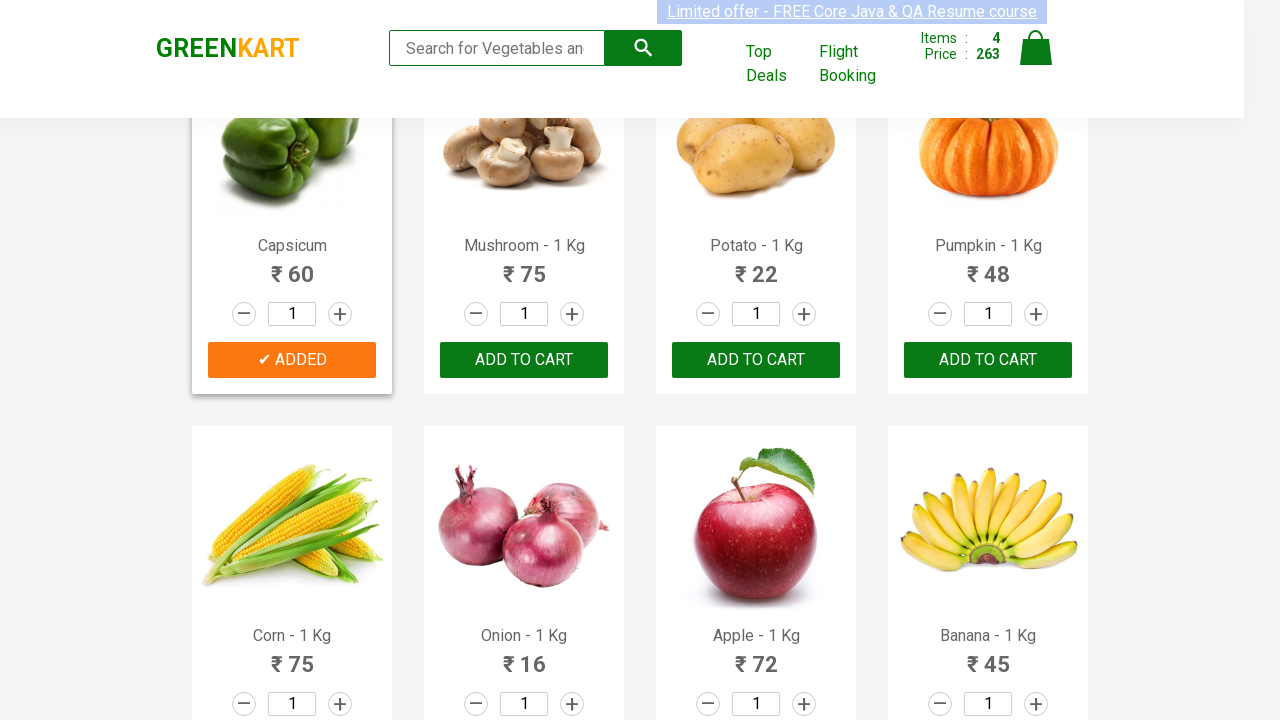

Retrieved product text: Banana - 1 Kg
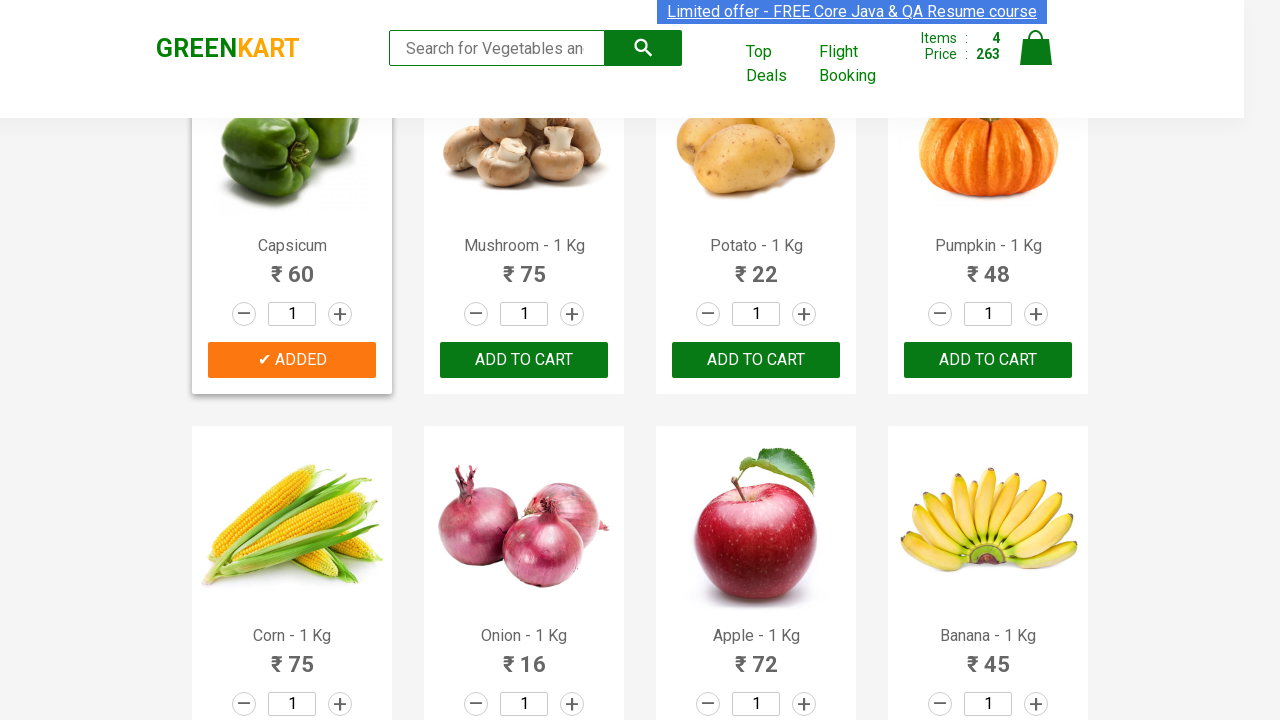

Retrieved product text: Grapes - 1 Kg
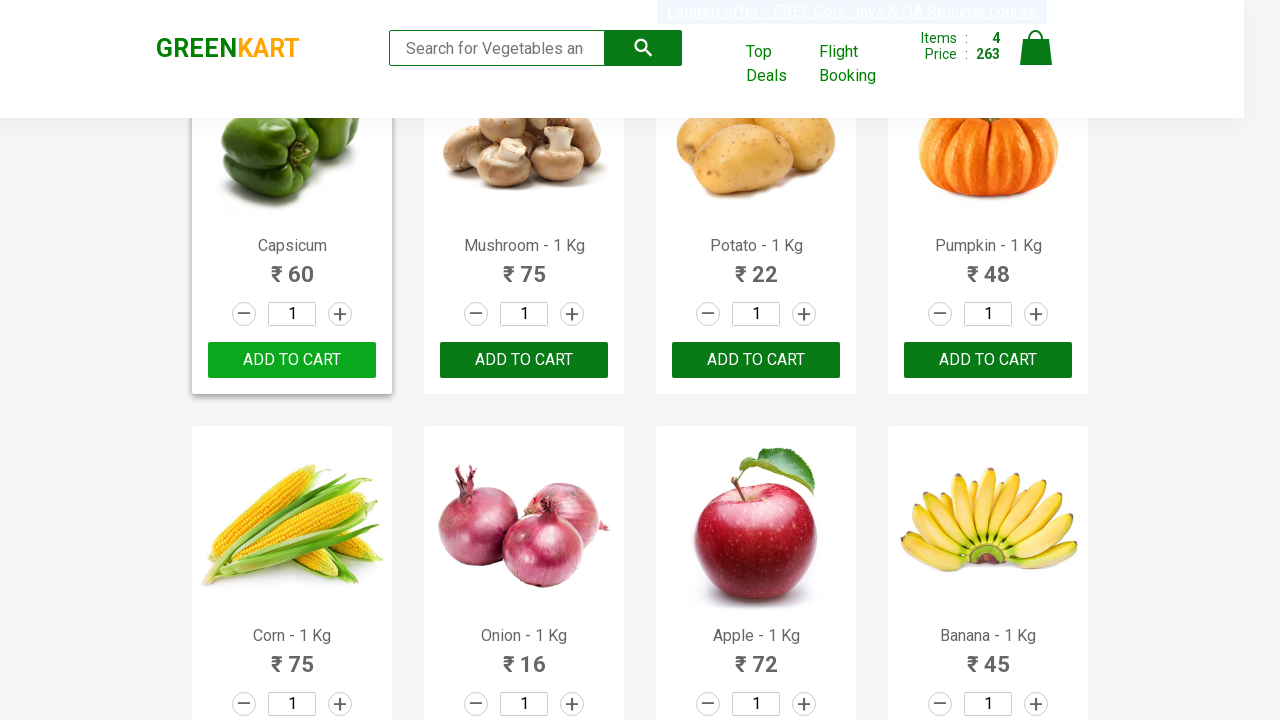

Retrieved product text: Mango - 1 Kg
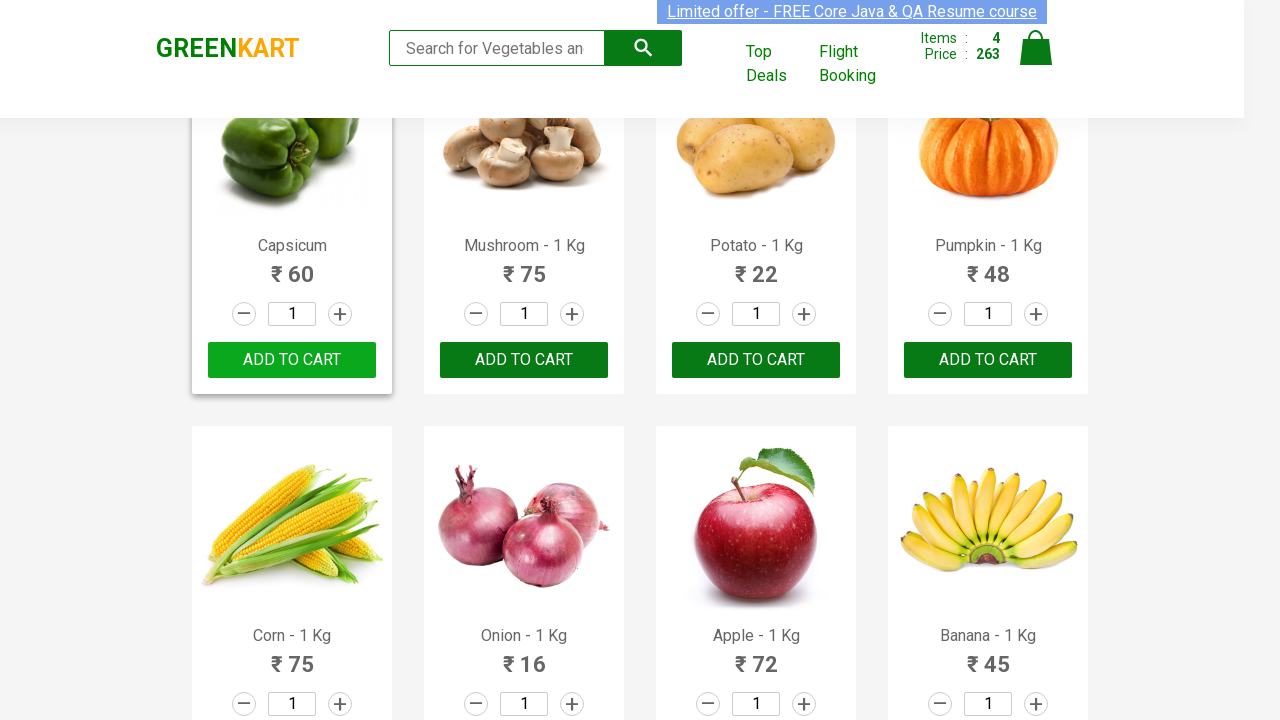

Retrieved product text: Musk Melon - 1 Kg
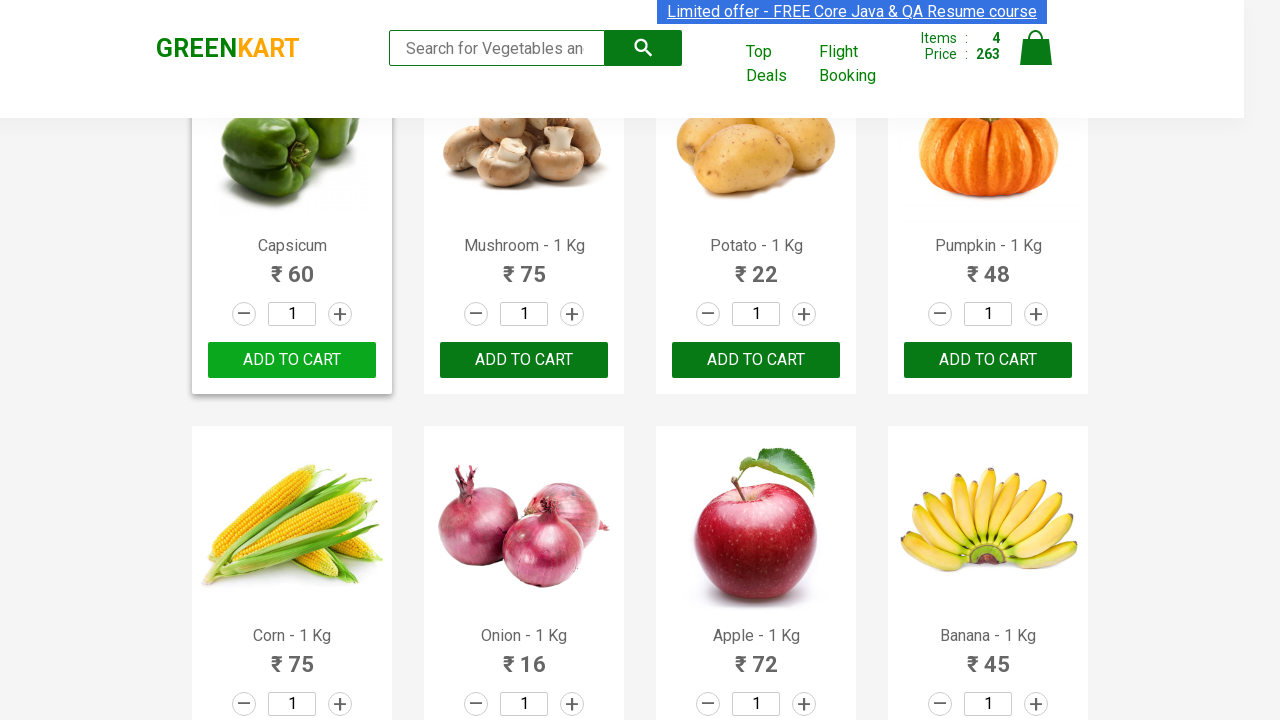

Retrieved product text: Orange - 1 Kg
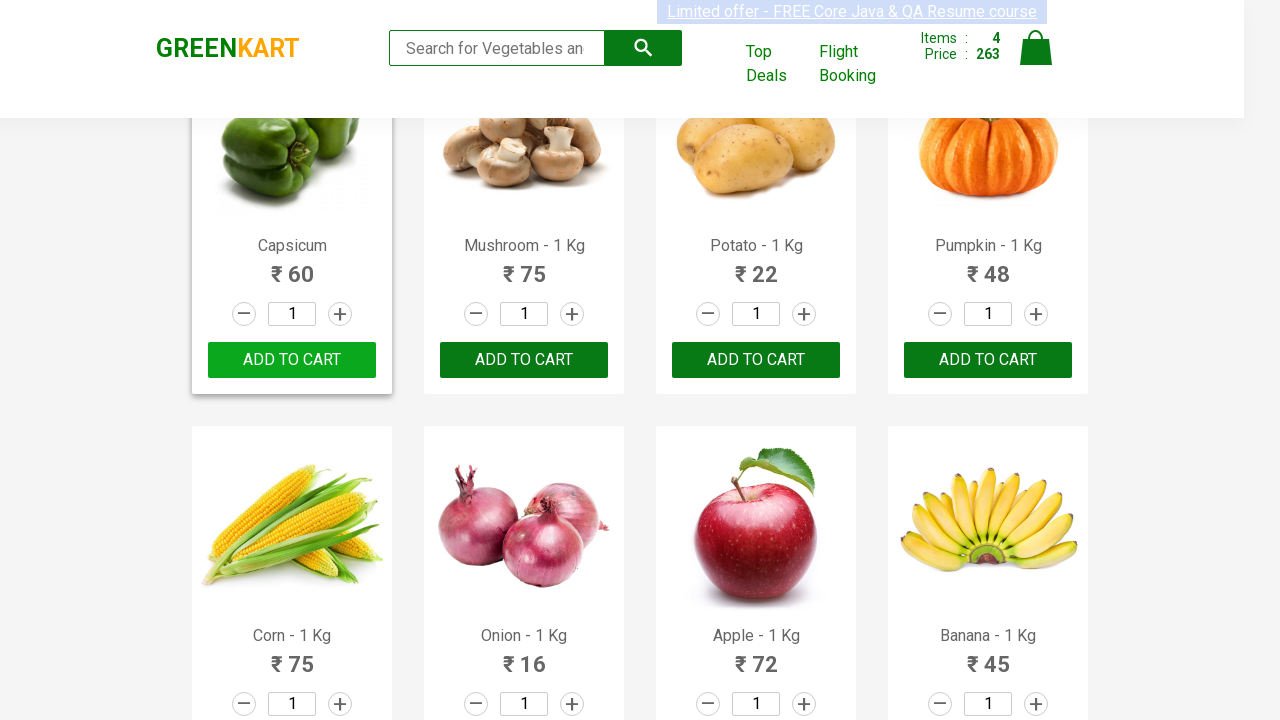

Retrieved product text: Pears - 1 Kg
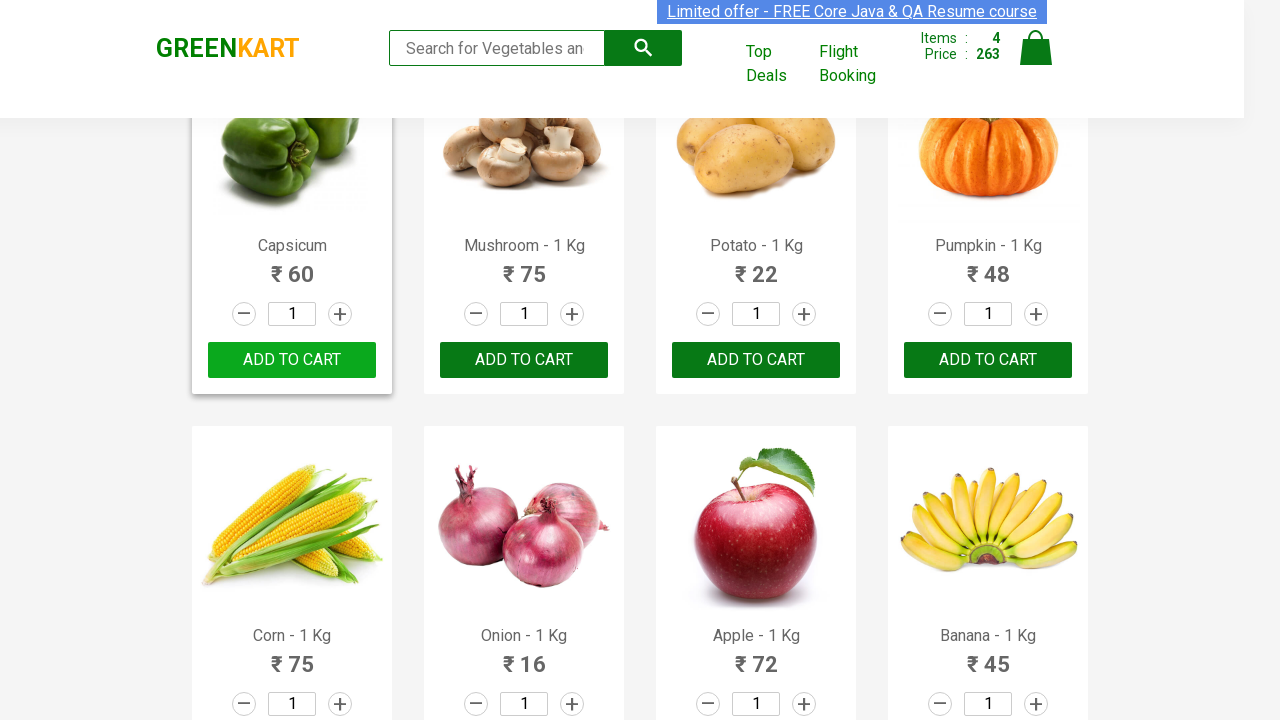

Retrieved product text: Pomegranate - 1 Kg
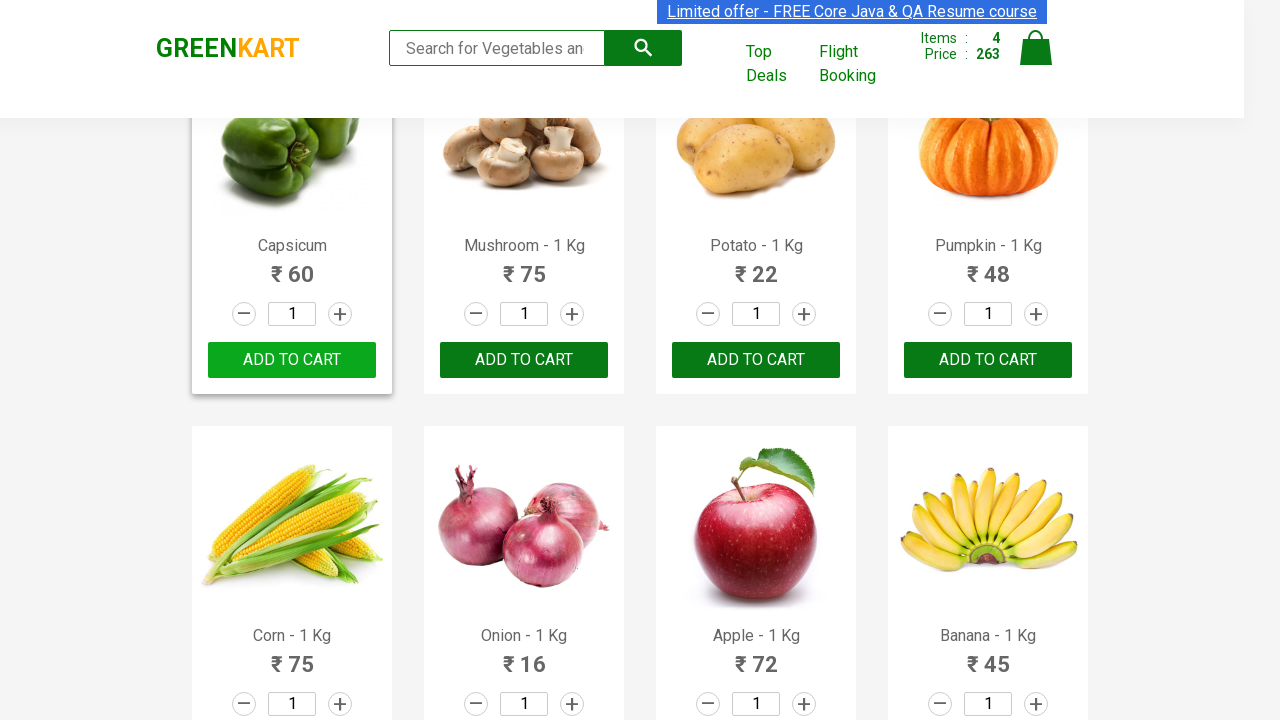

Retrieved product text: Raspberry - 1/4 Kg
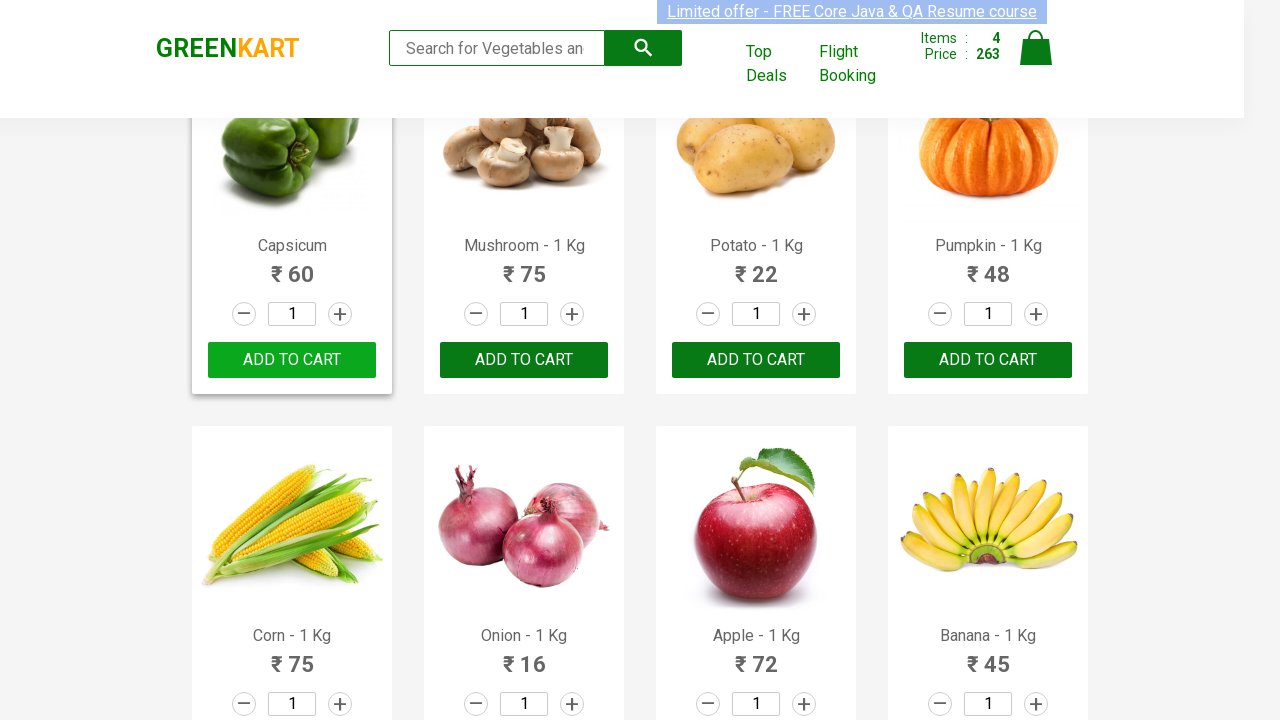

Retrieved product text: Strawberry - 1/4 Kg
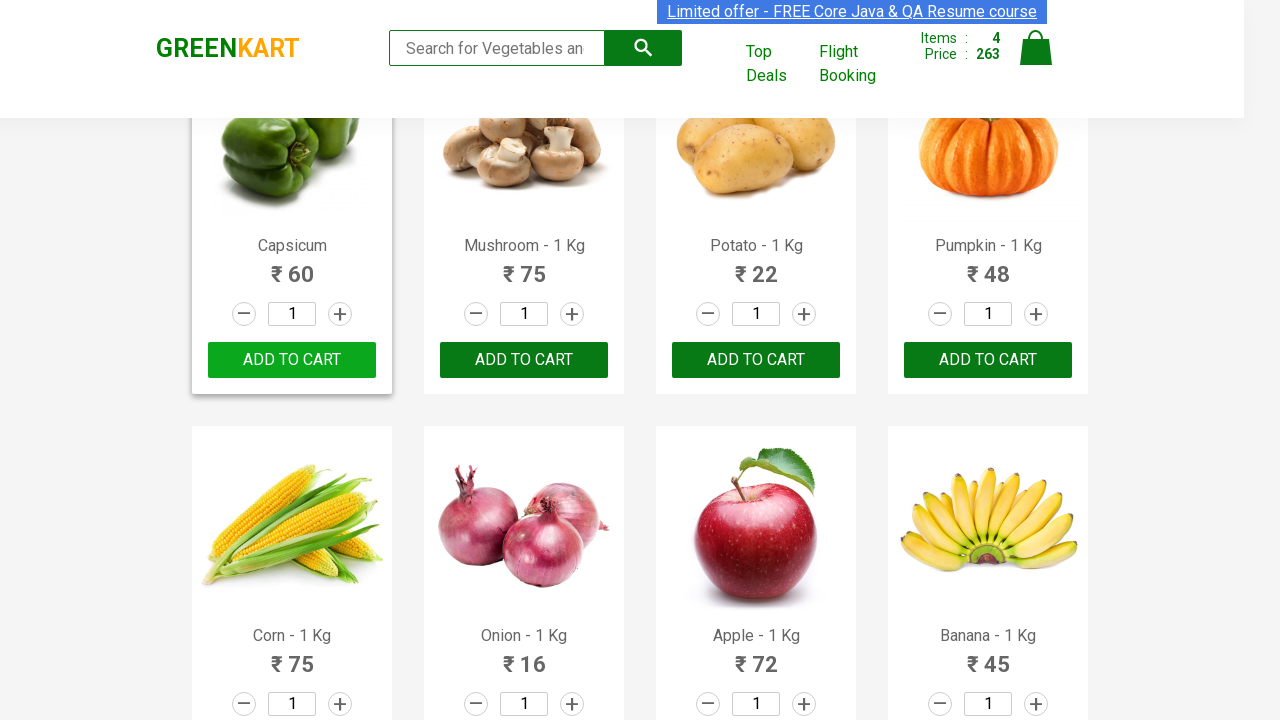

Retrieved product text: Water Melon - 1 Kg
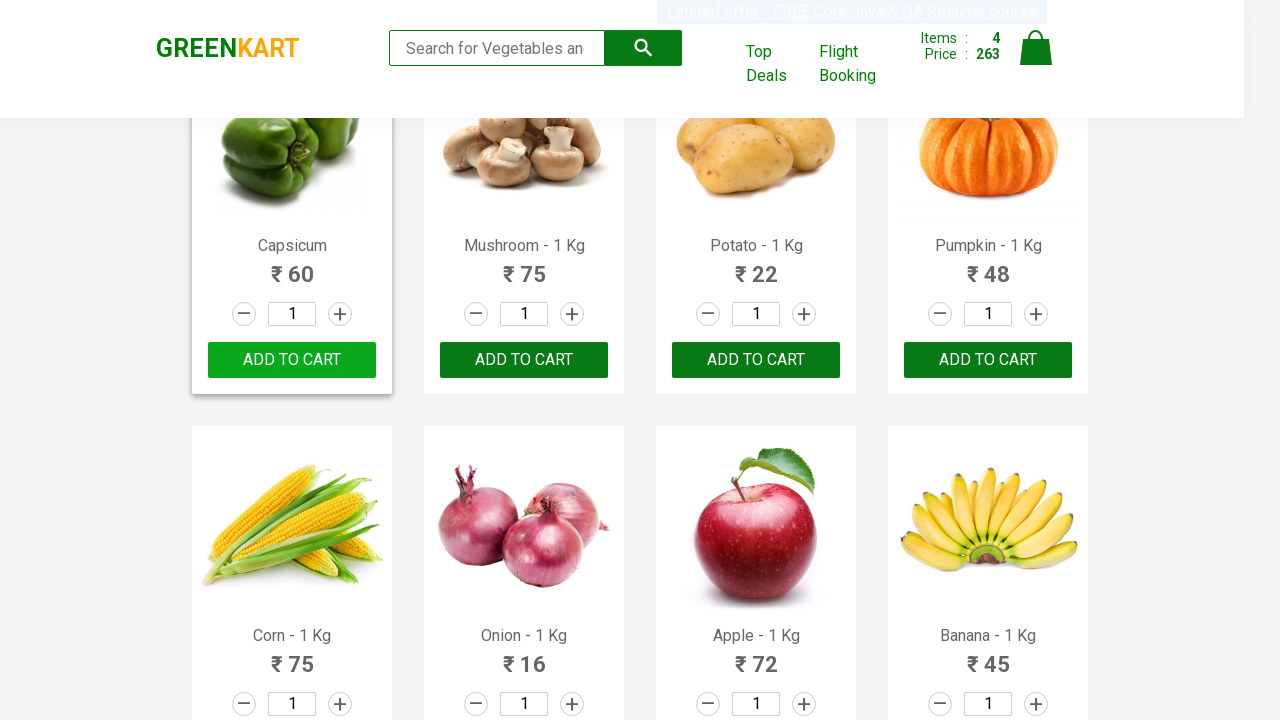

Retrieved product text: Almonds - 1/4 Kg
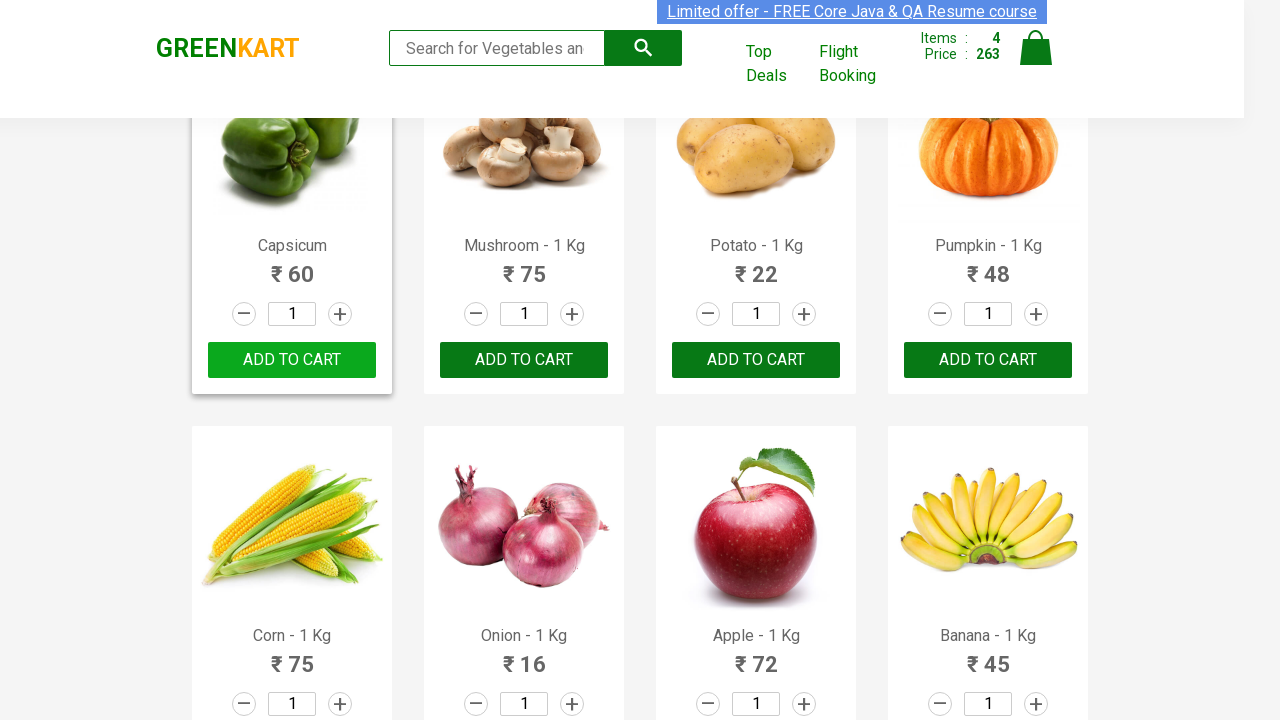

Retrieved product text: Pista - 1/4 Kg
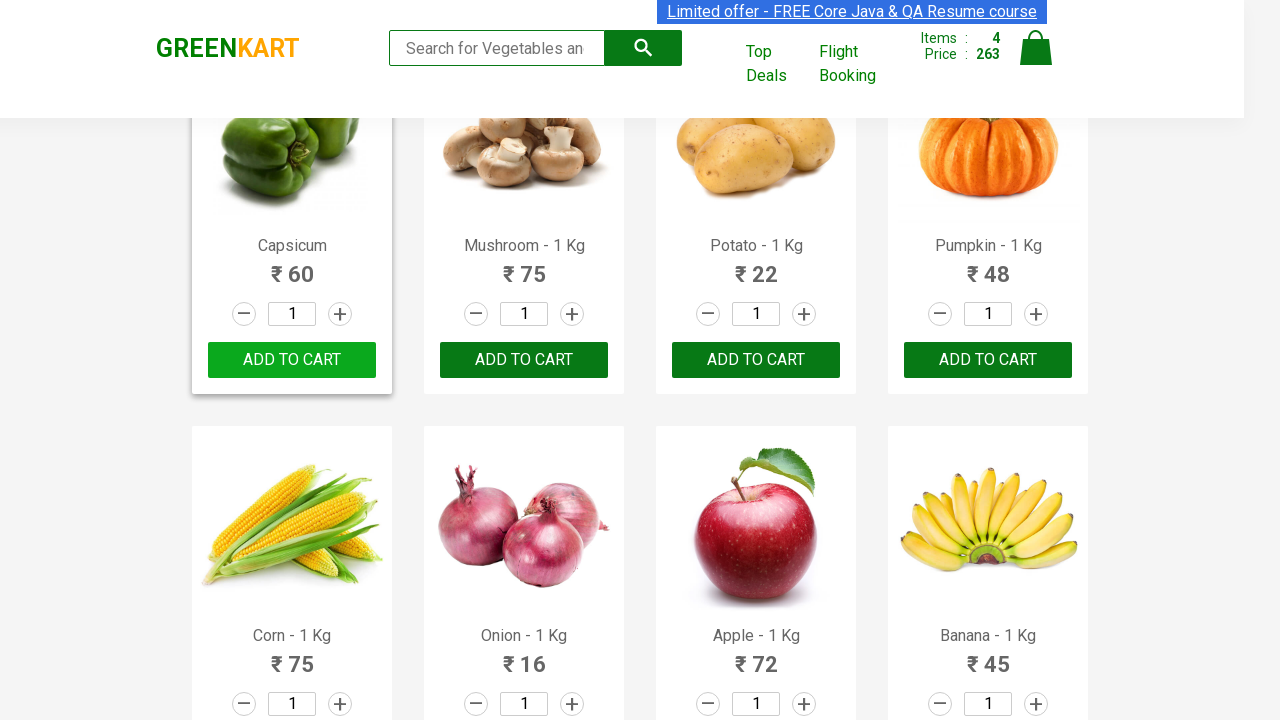

Retrieved add-to-cart buttons for product 26
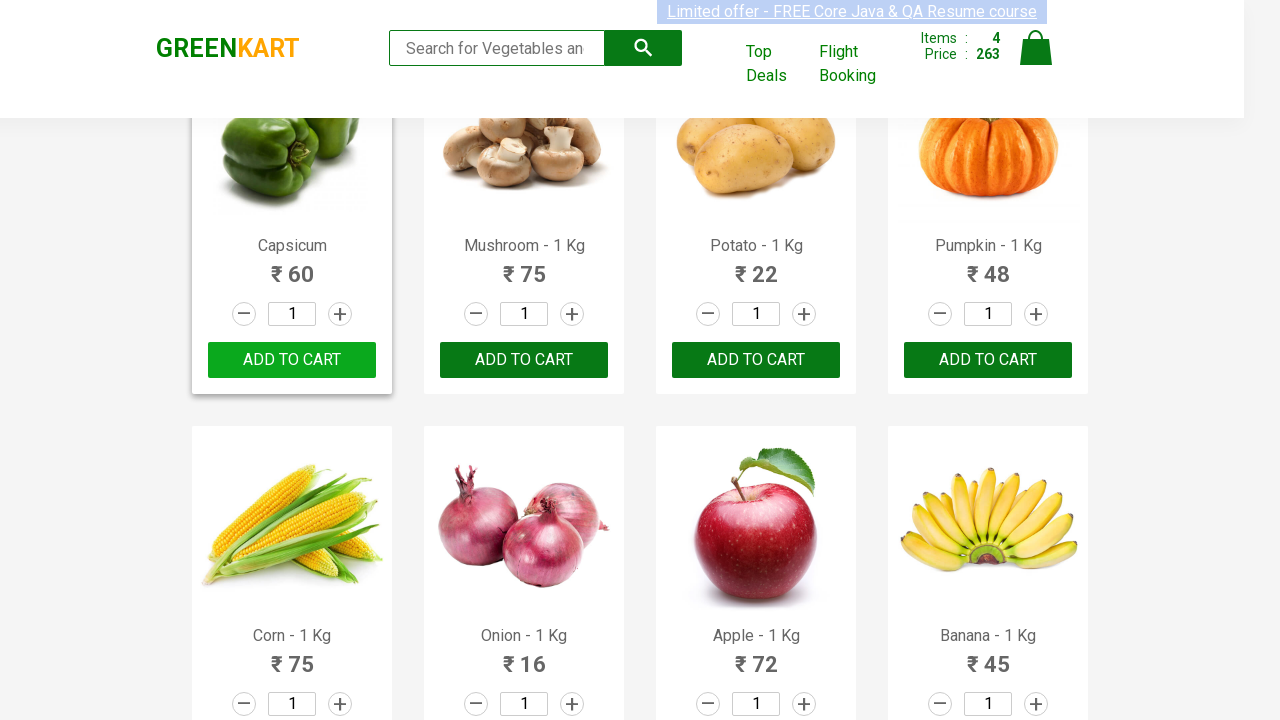

Clicked add-to-cart button for Pista at (756, 360) on div.product-action button >> nth=26
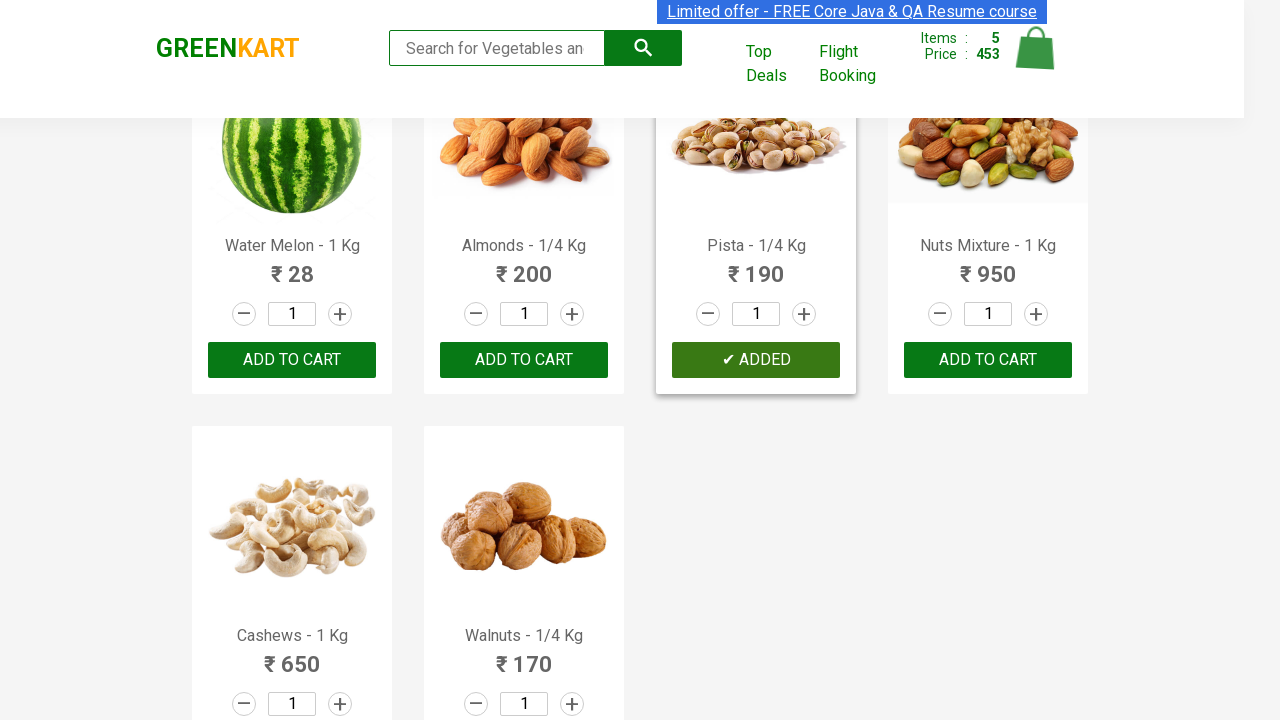

Waited 300ms for UI to update after adding to cart
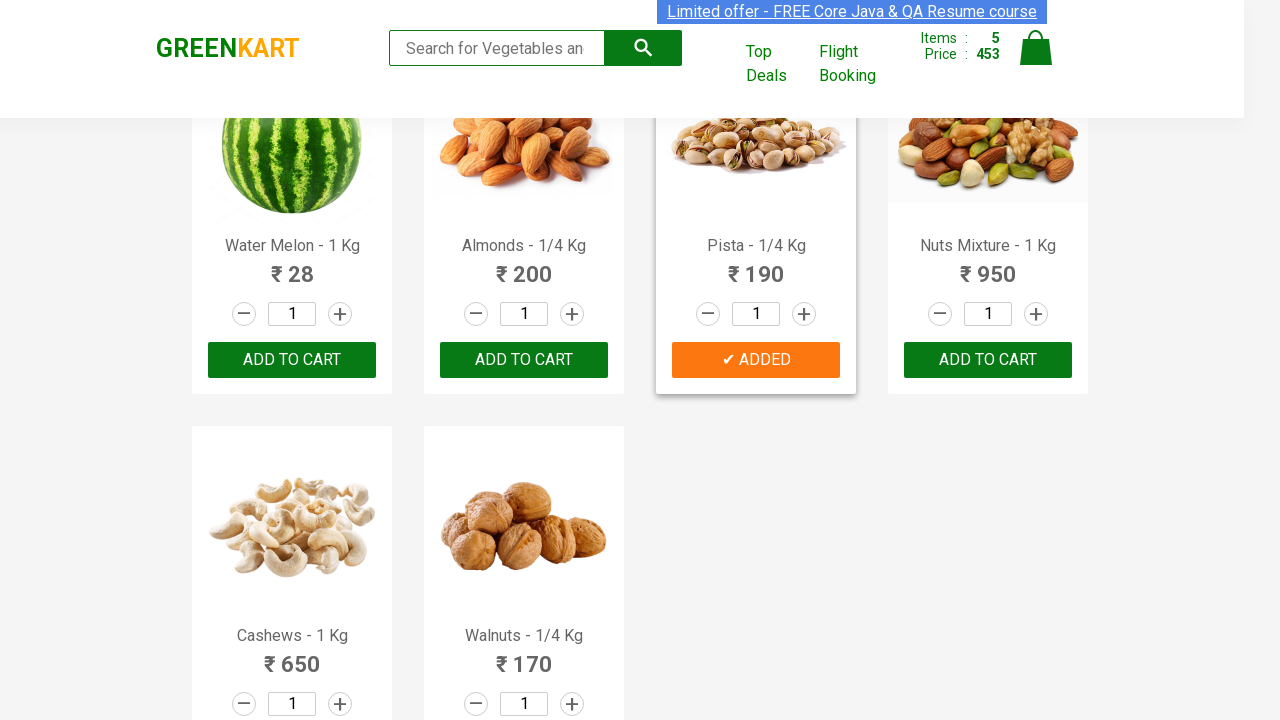

Retrieved product text: Nuts Mixture - 1 Kg
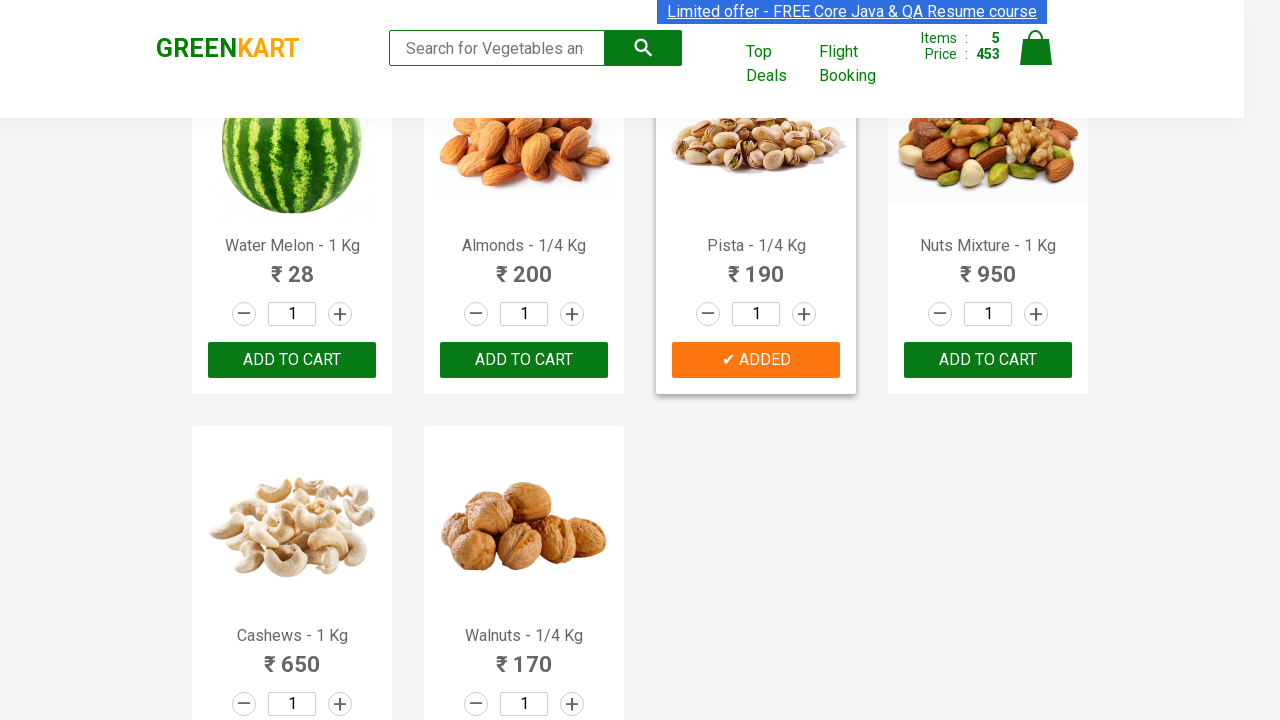

Retrieved product text: Cashews - 1 Kg
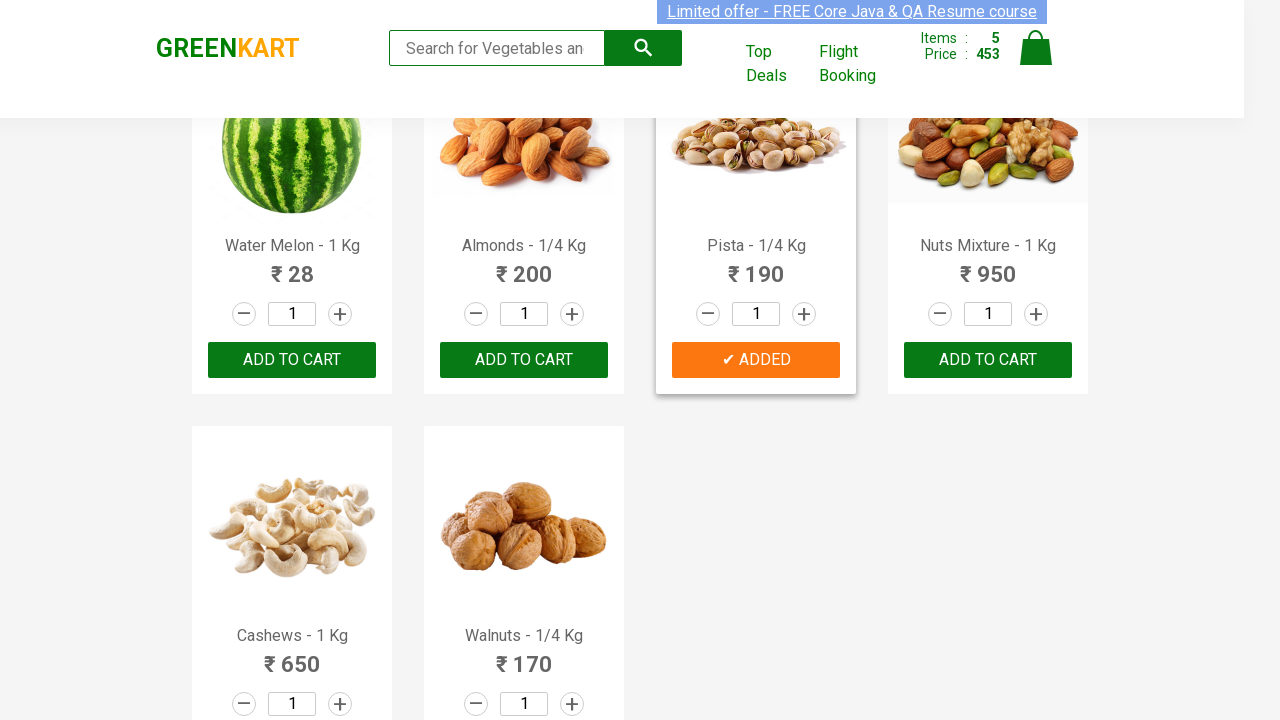

Retrieved product text: Walnuts - 1/4 Kg
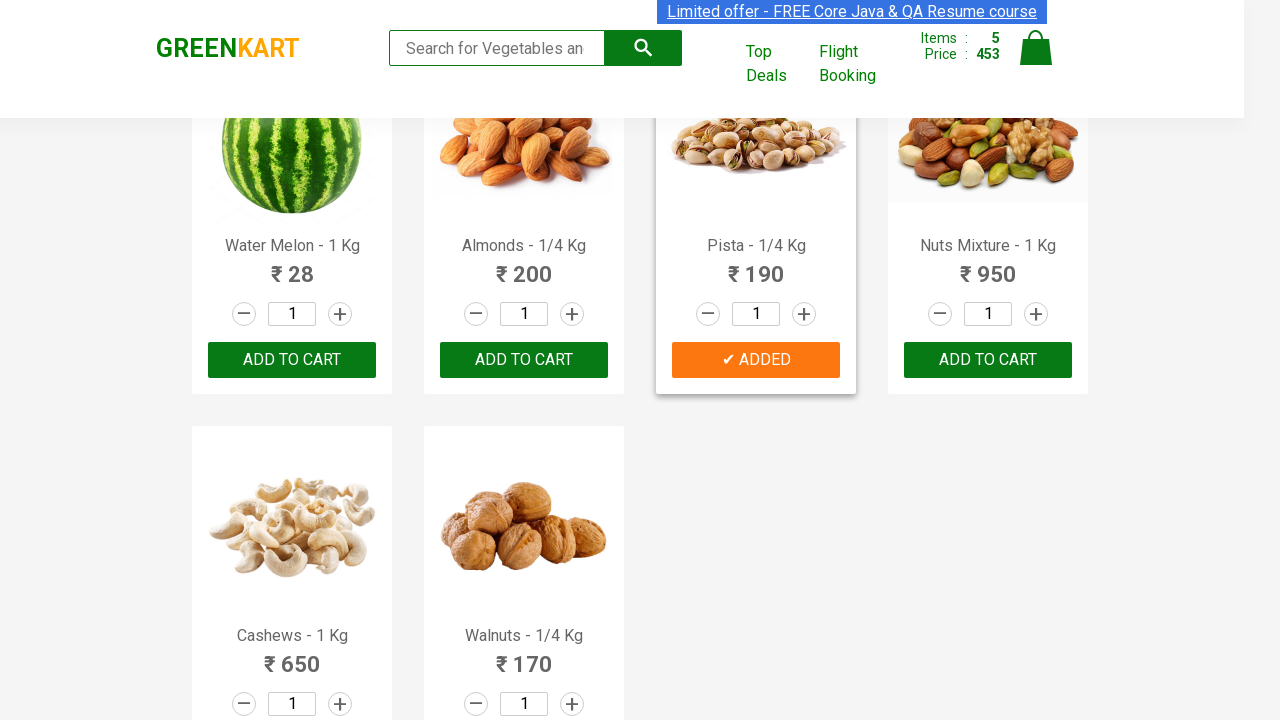

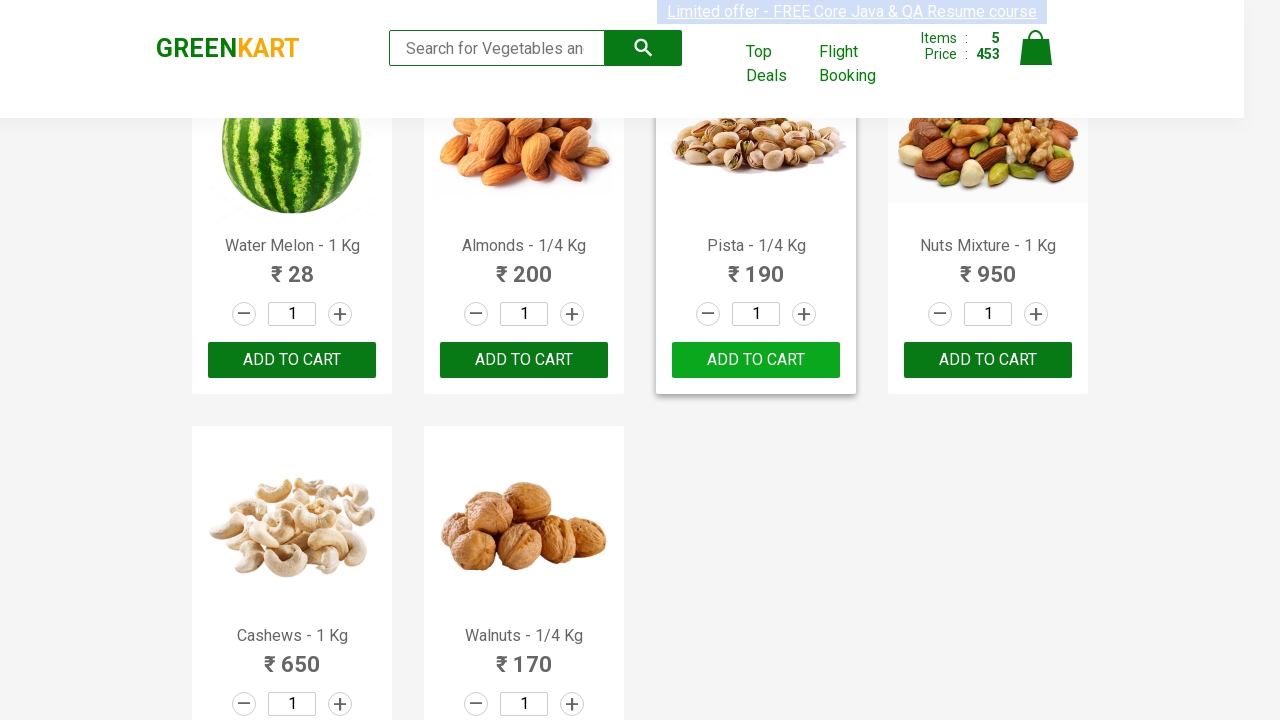